Plays the 2048 game by sending random arrow key movements until the game is over

Starting URL: https://gabrielecirulli.github.io/2048/

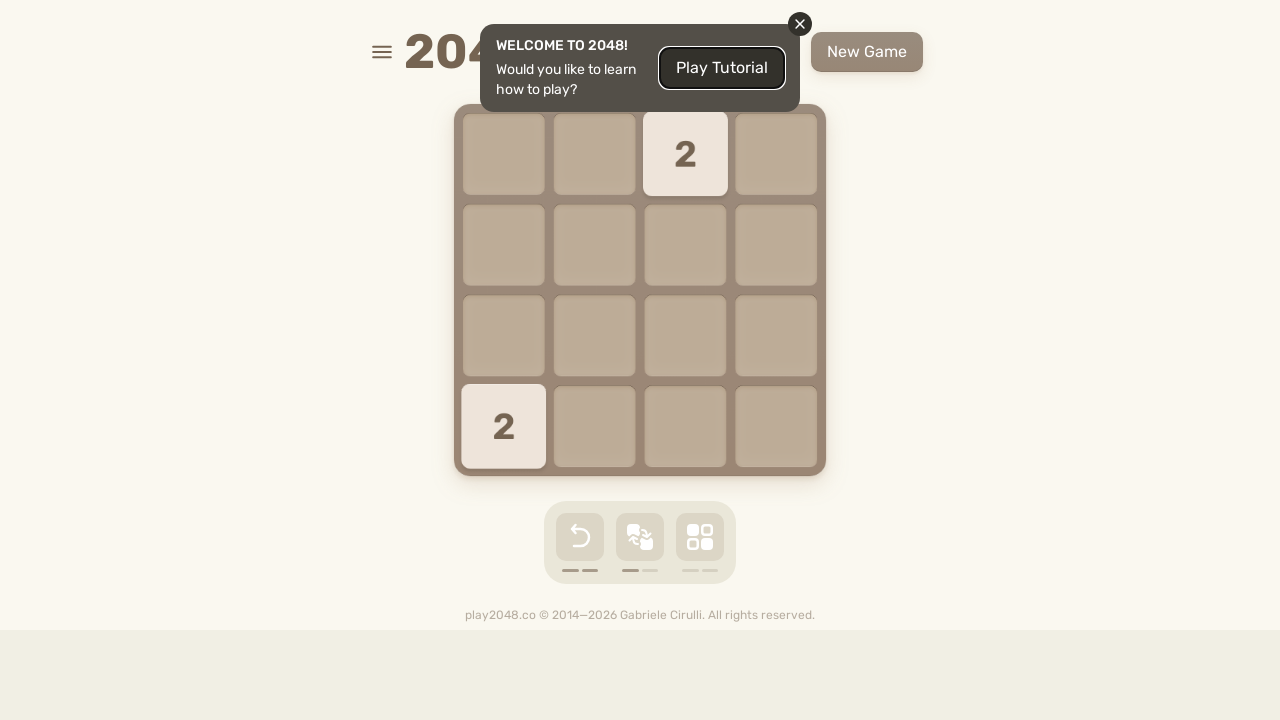

Located the retry button element to check game state
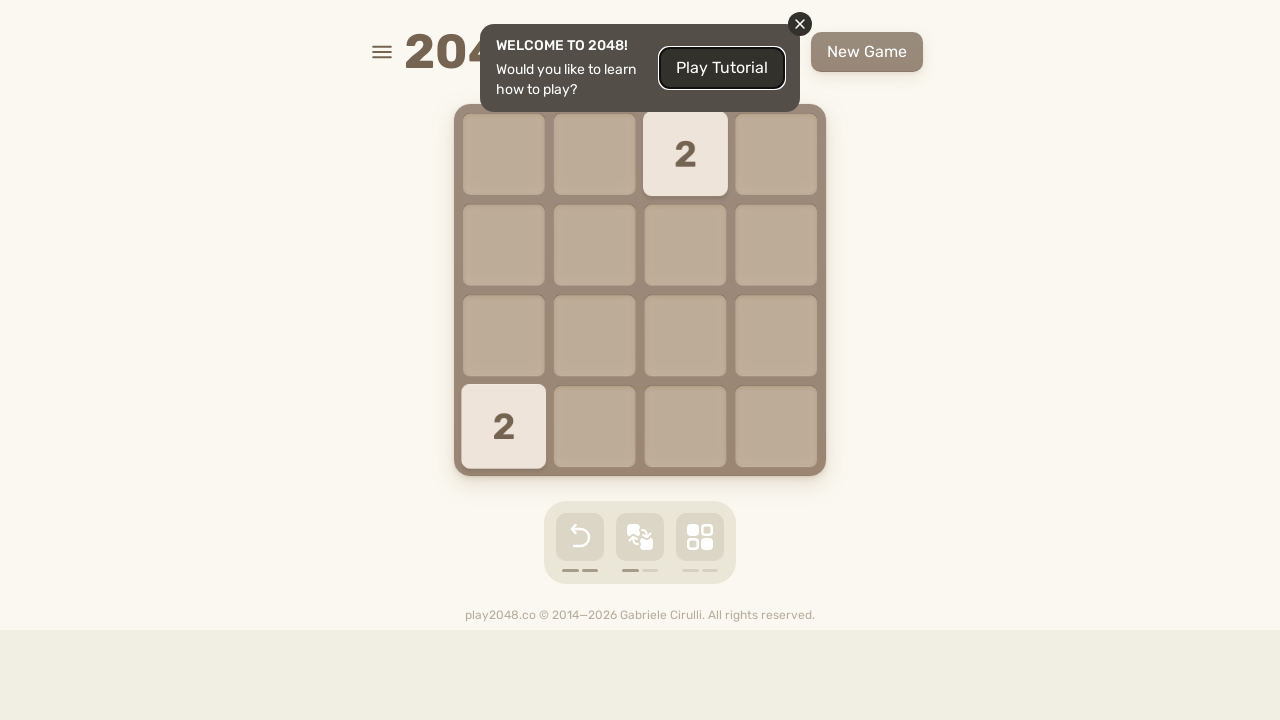

Initialized movement keys array
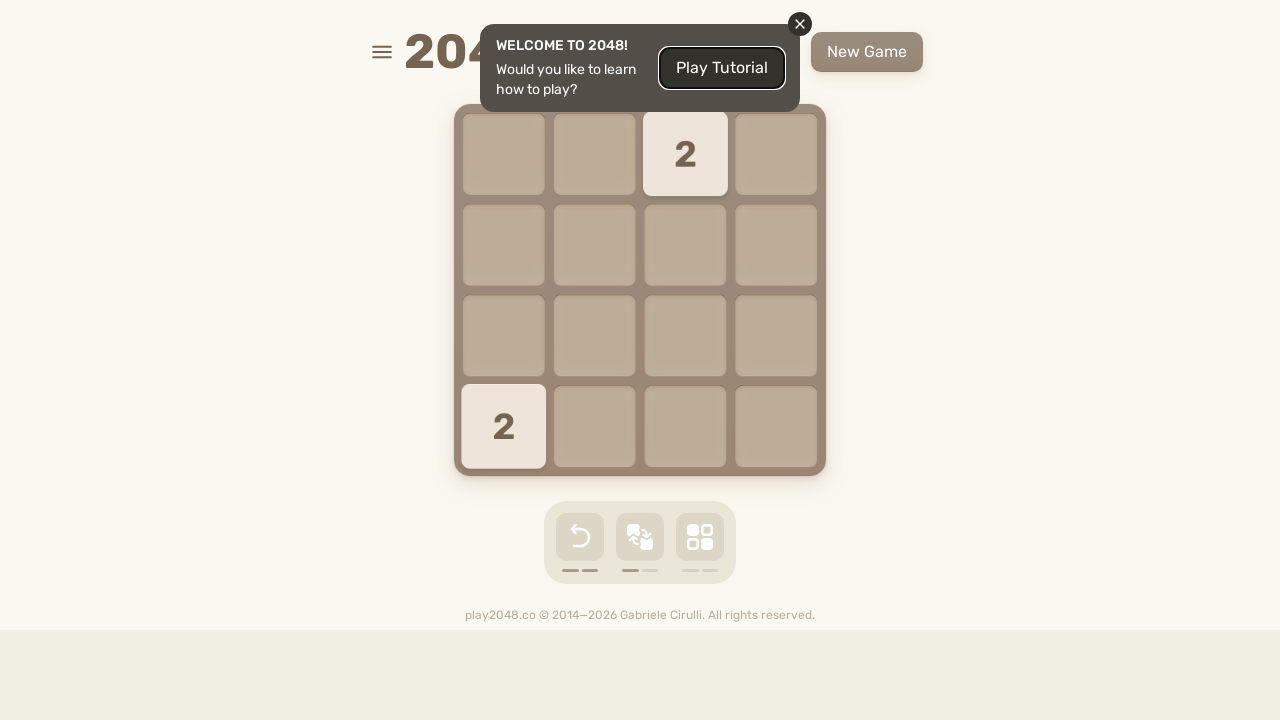

Pressed ArrowUp to move tiles in 2048 game
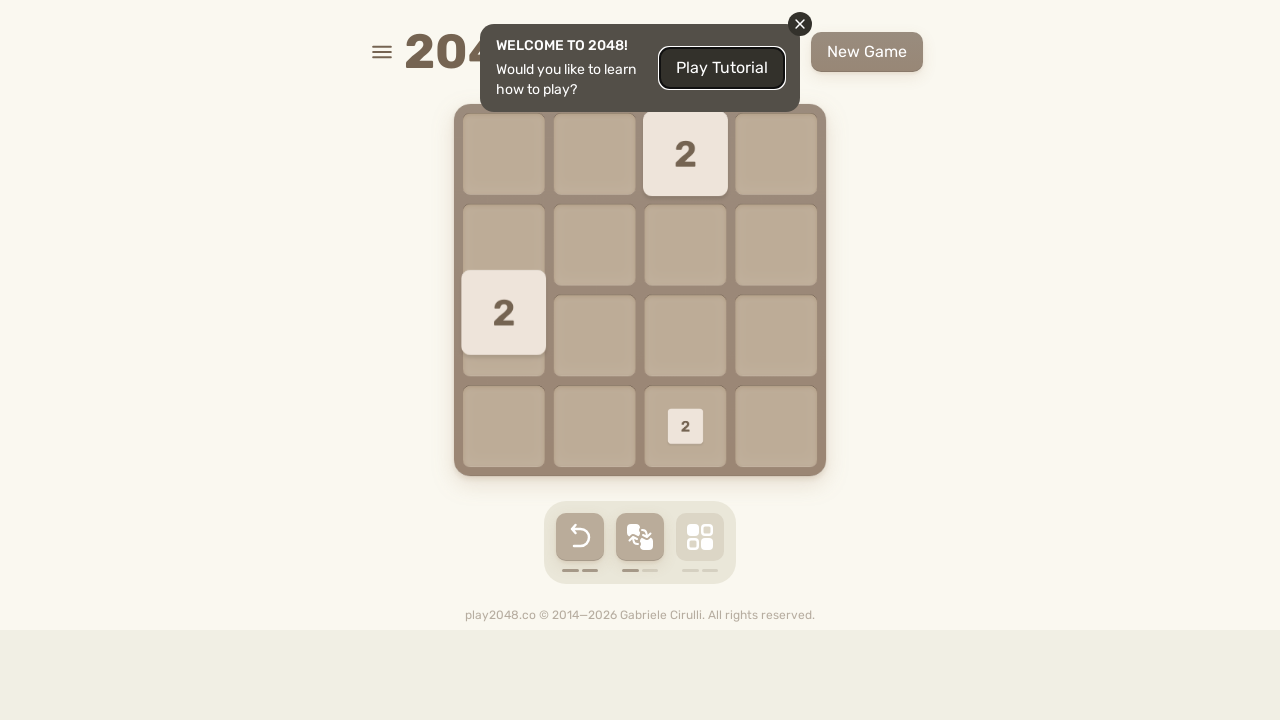

Waited 500ms before next move
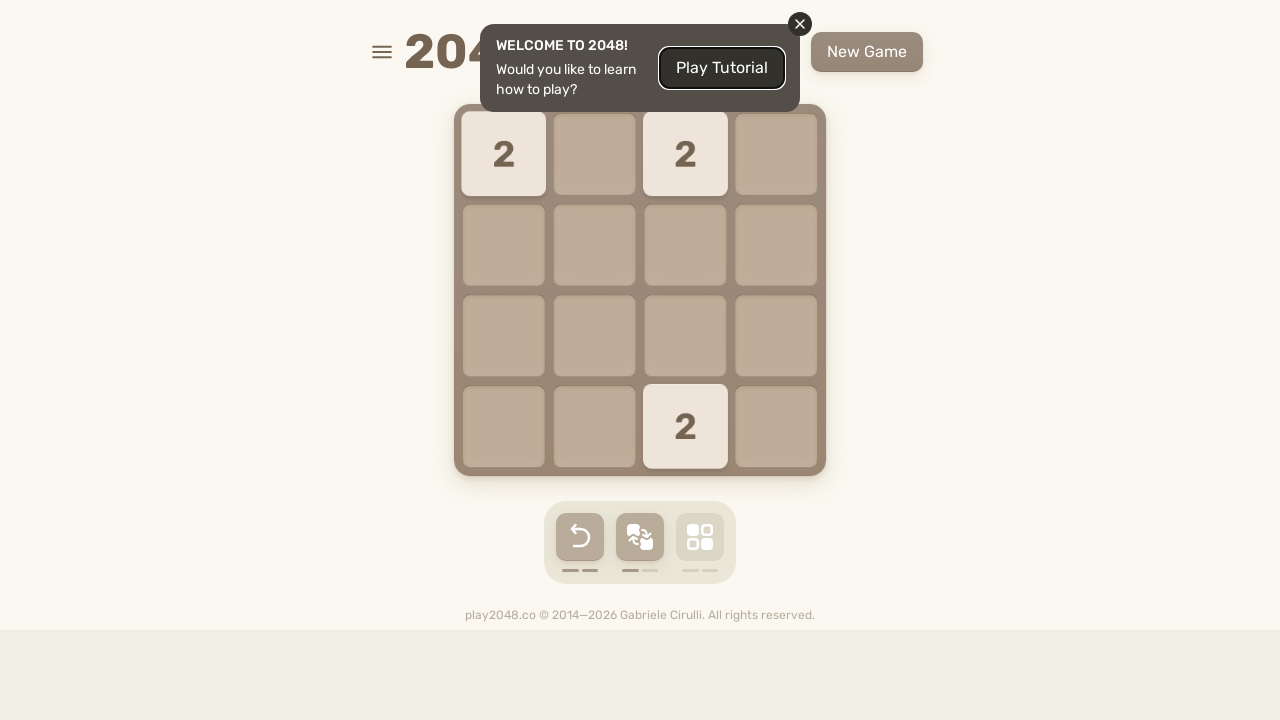

Pressed ArrowLeft to move tiles in 2048 game
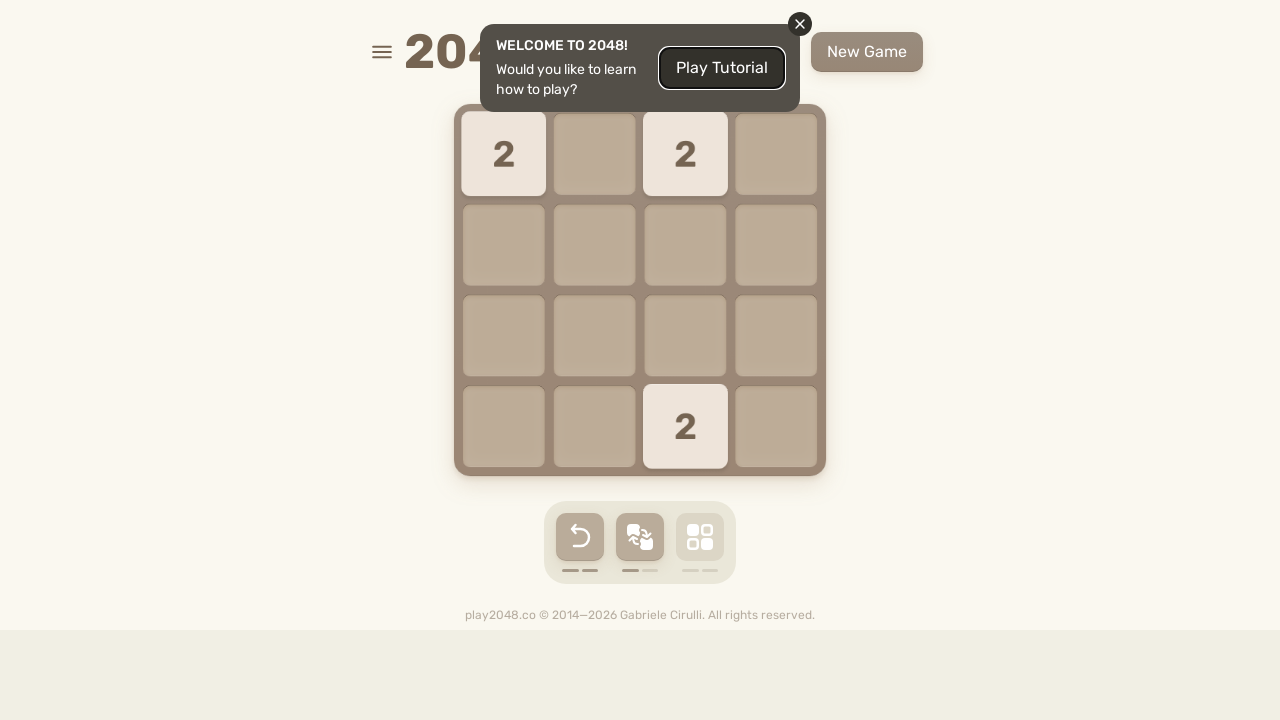

Waited 500ms before next move
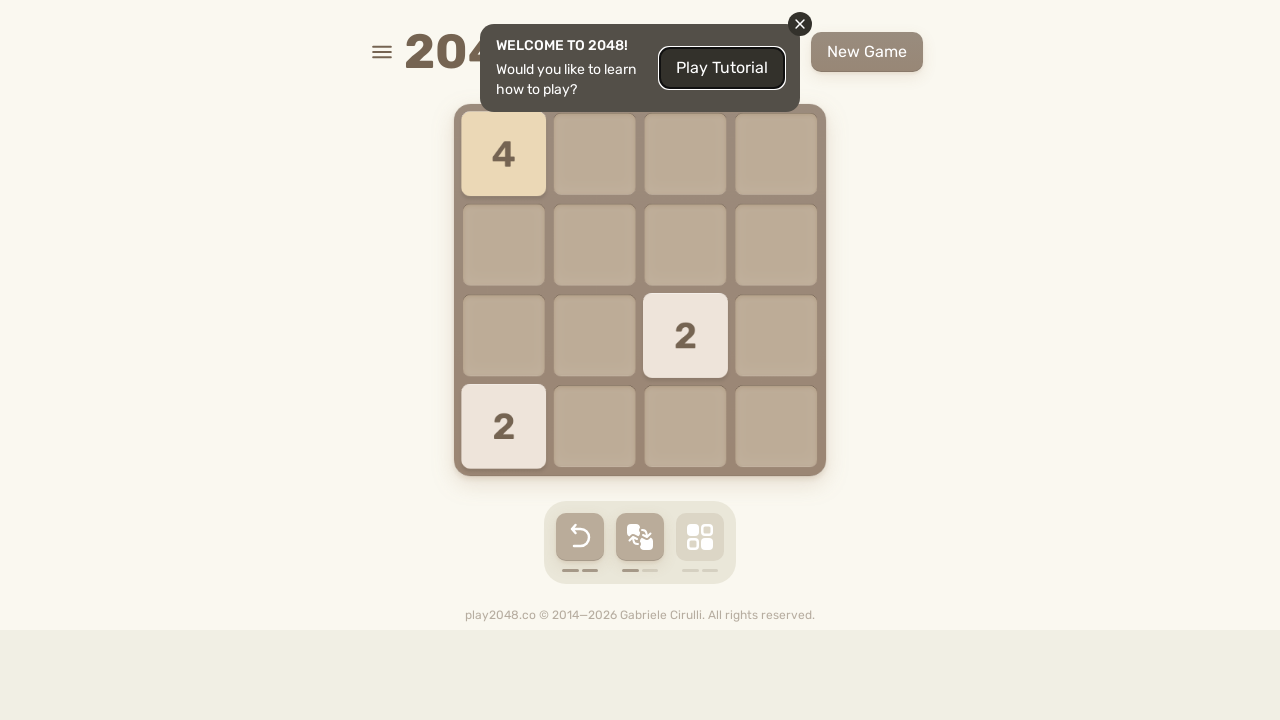

Pressed ArrowRight to move tiles in 2048 game
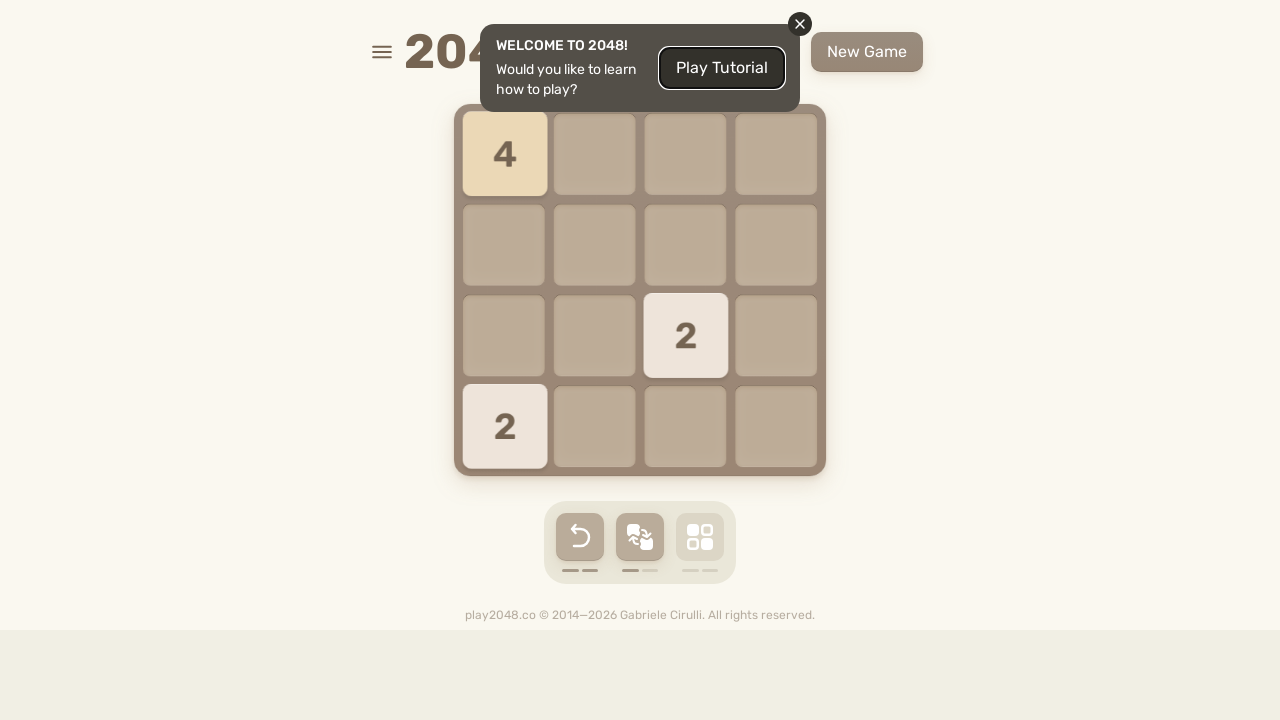

Waited 500ms before next move
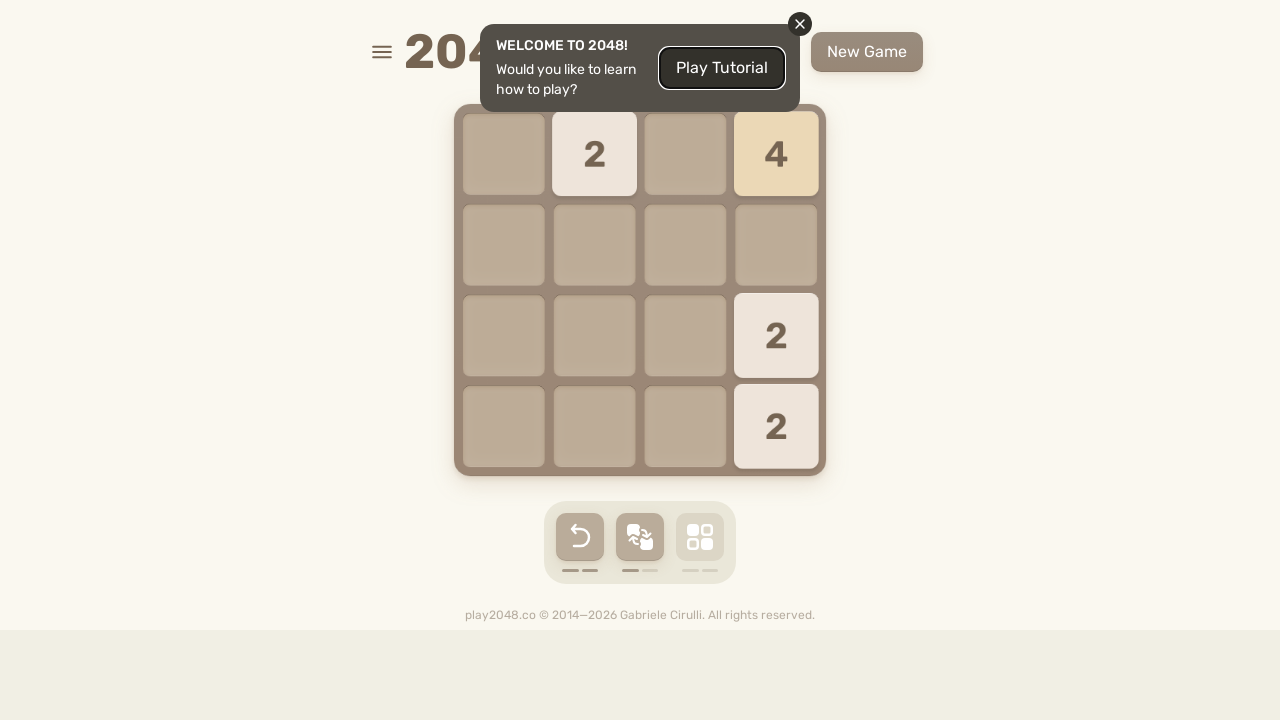

Pressed ArrowLeft to move tiles in 2048 game
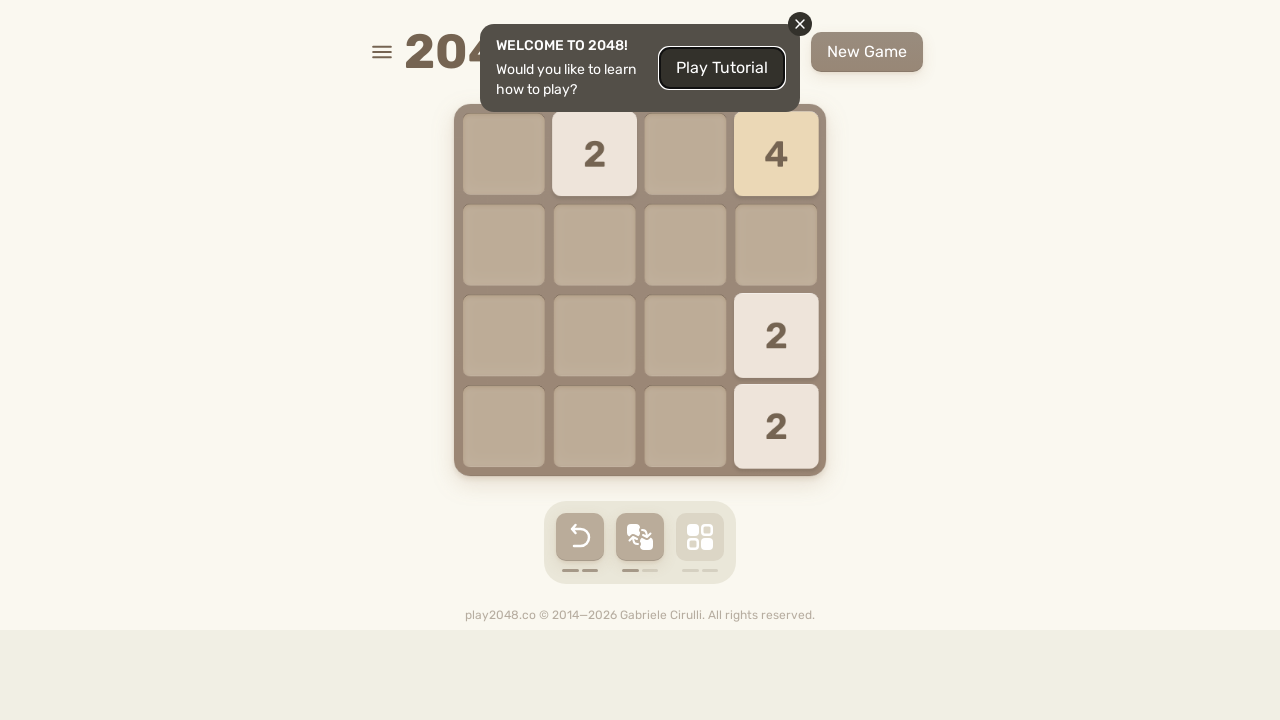

Waited 500ms before next move
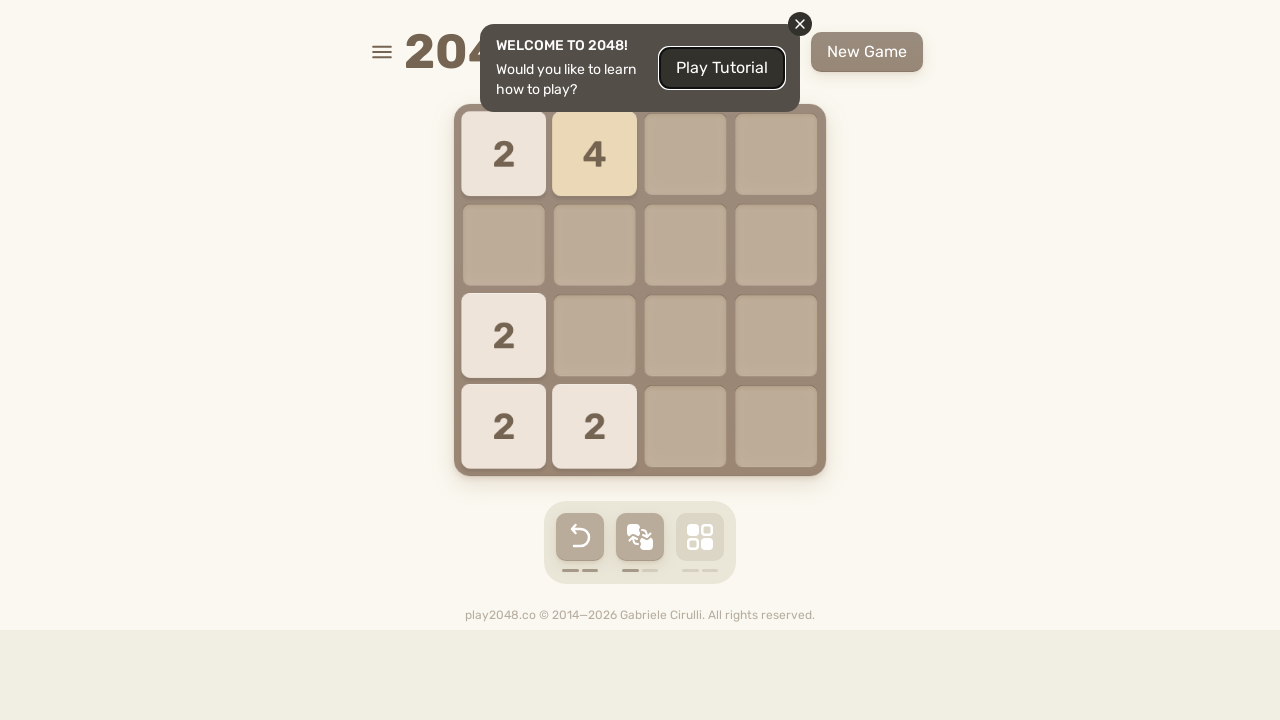

Pressed ArrowLeft to move tiles in 2048 game
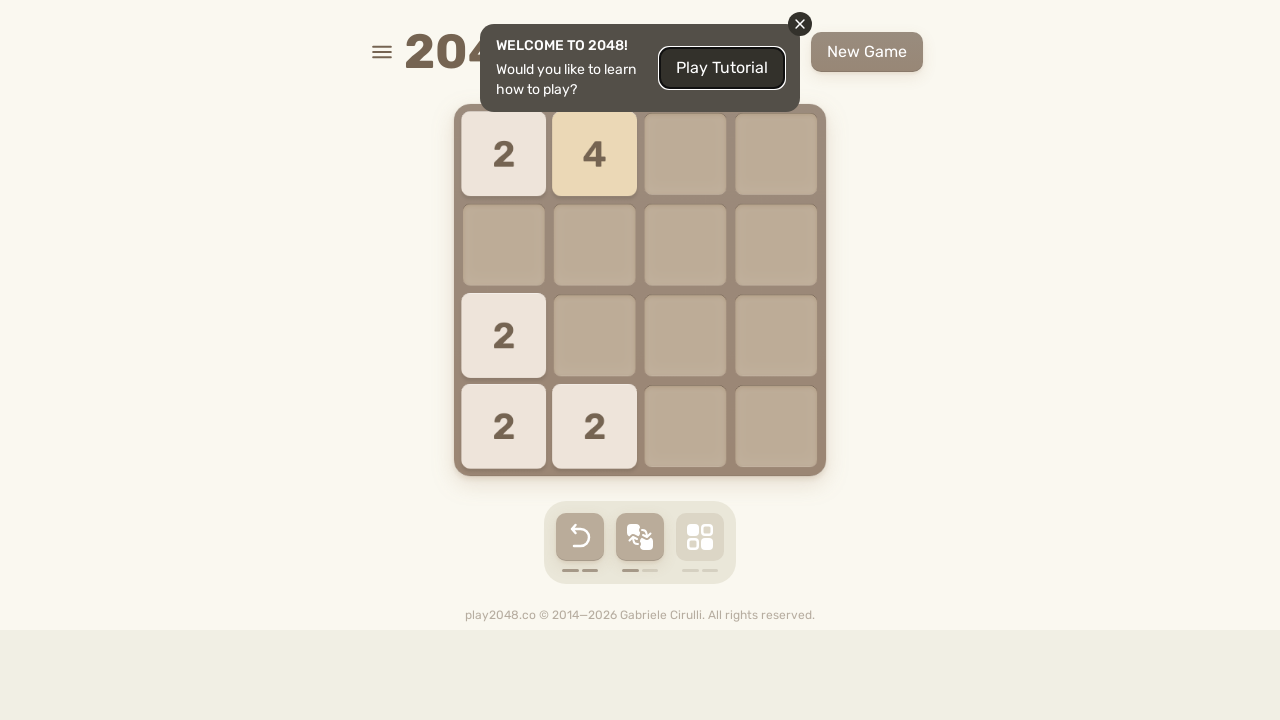

Waited 500ms before next move
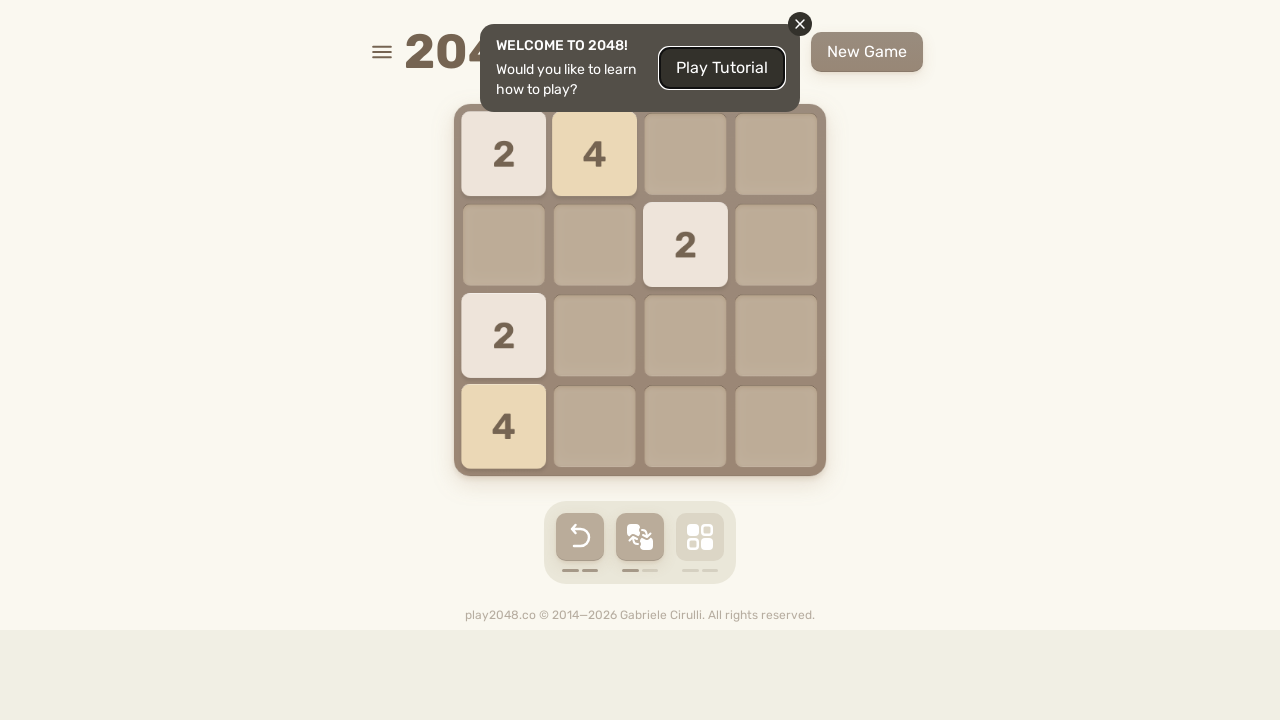

Pressed ArrowDown to move tiles in 2048 game
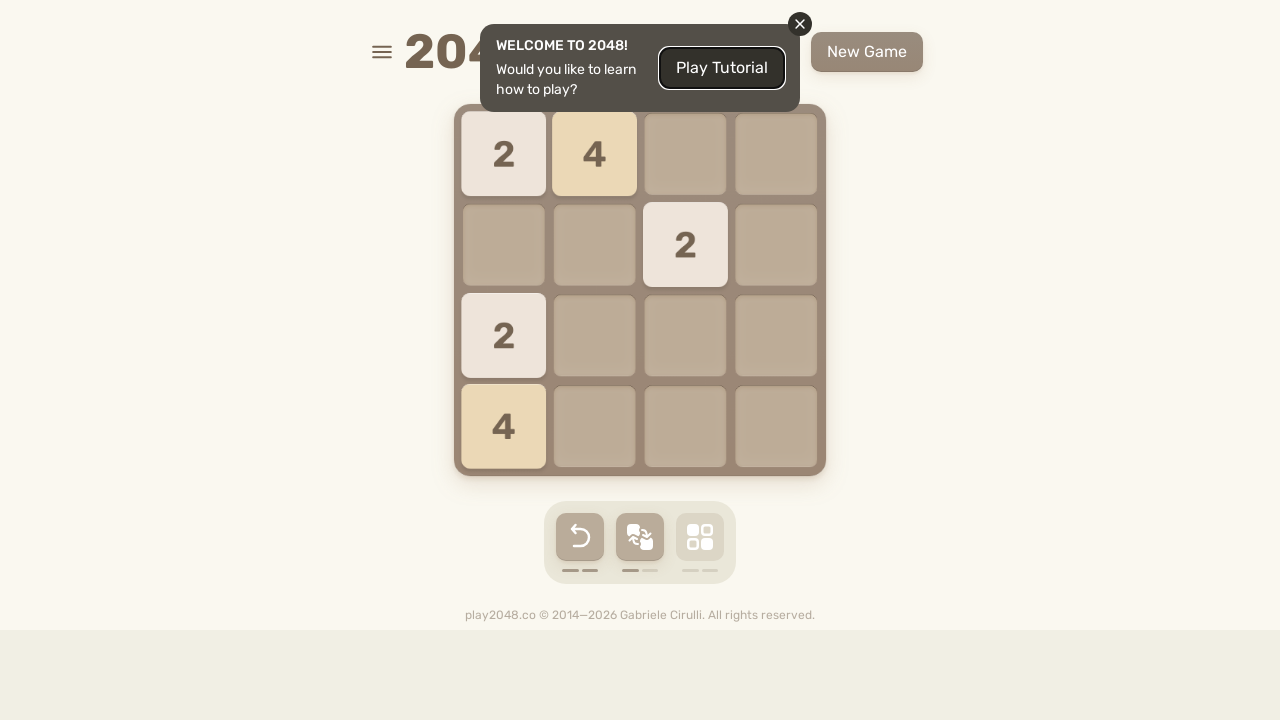

Waited 500ms before next move
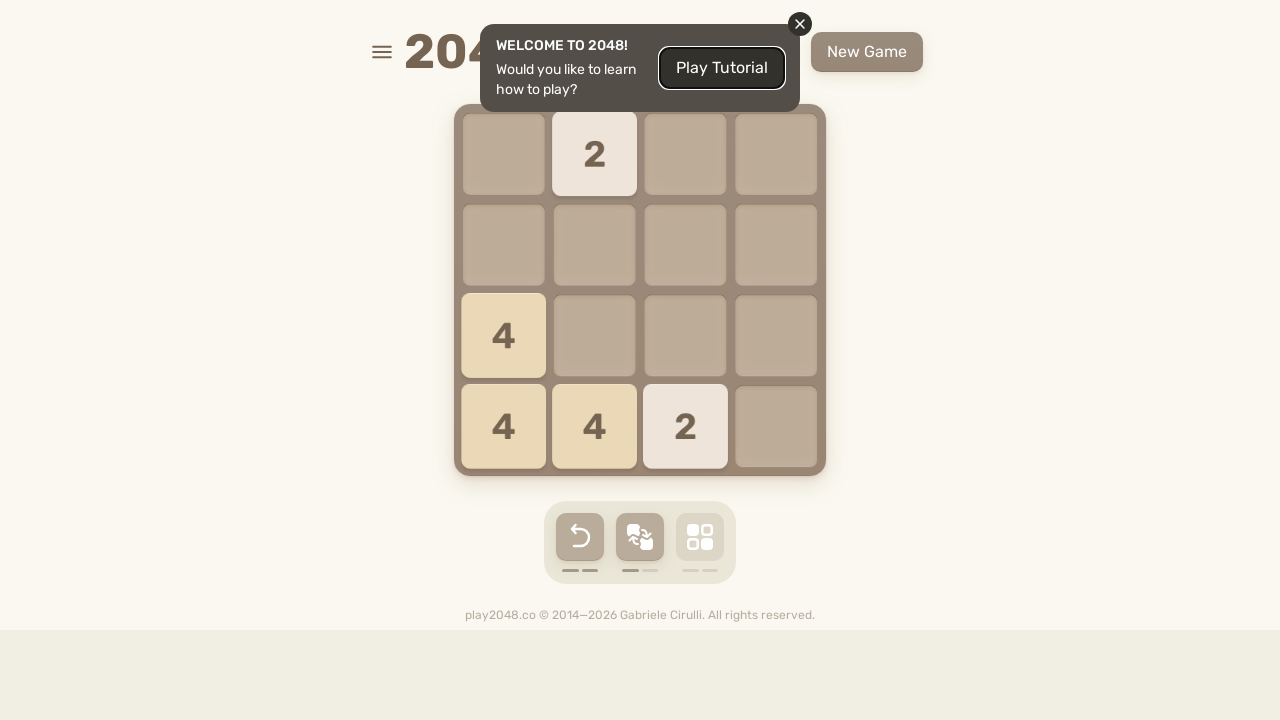

Pressed ArrowUp to move tiles in 2048 game
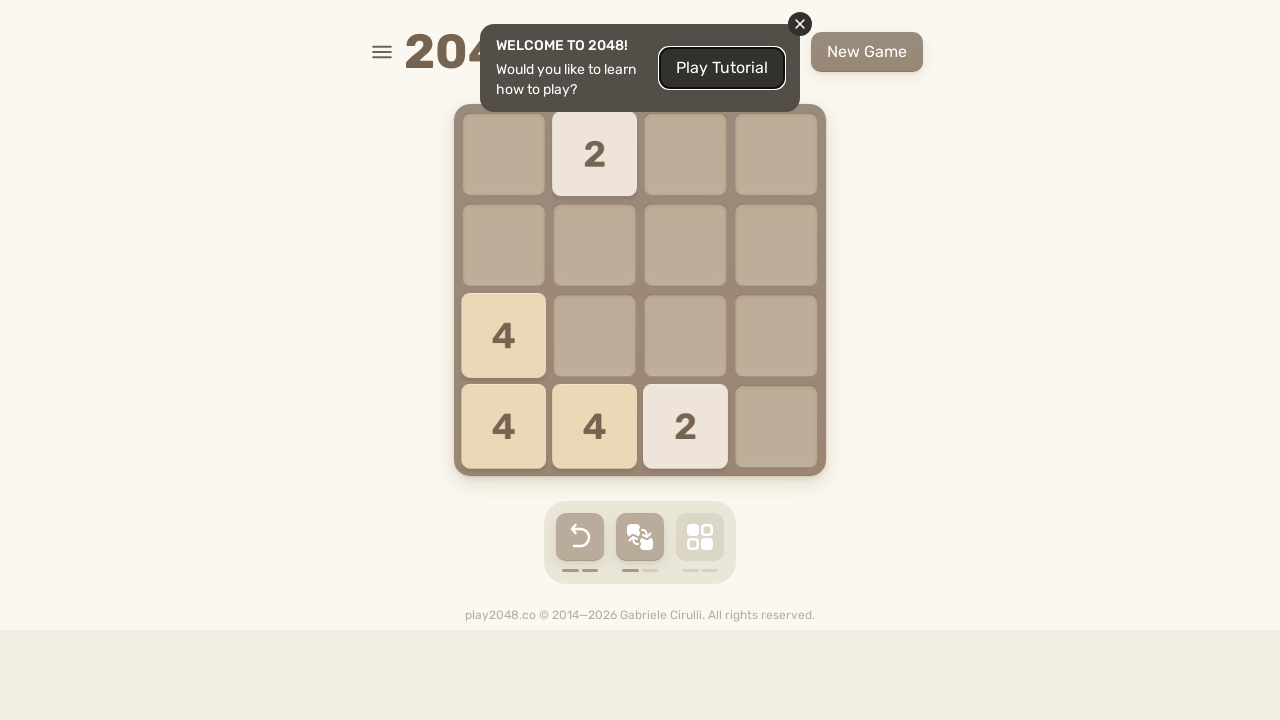

Waited 500ms before next move
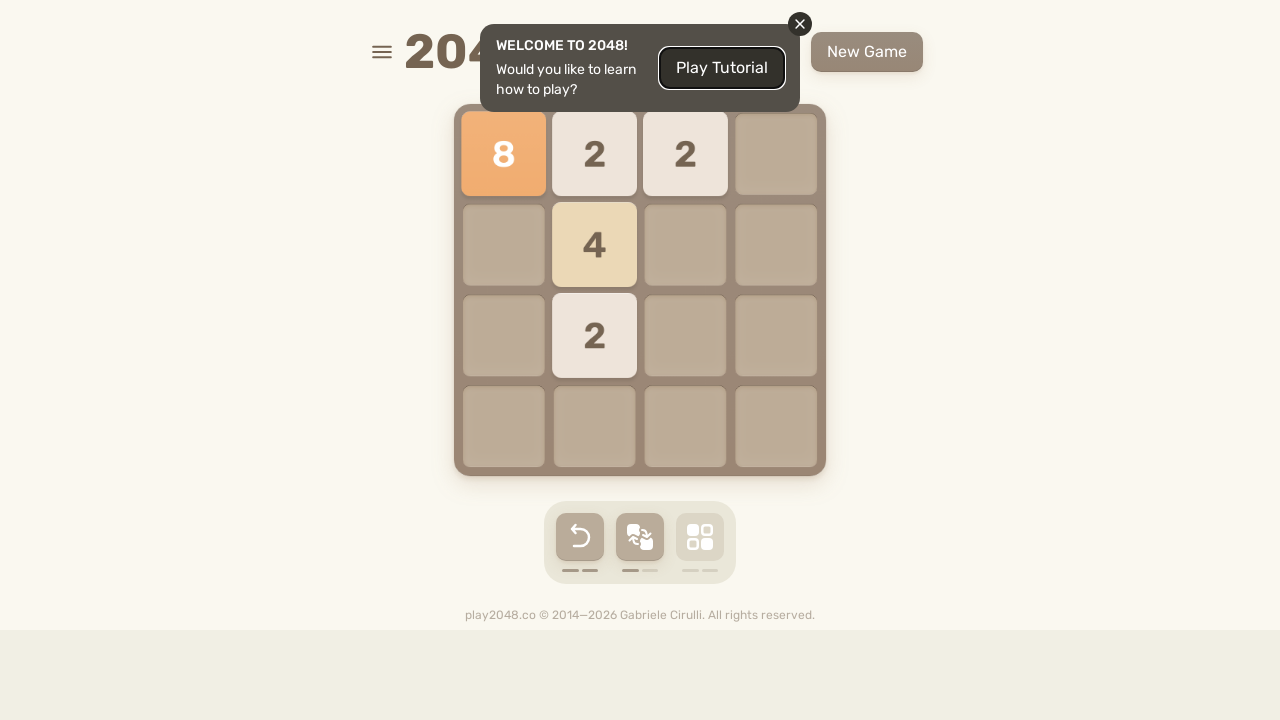

Pressed ArrowLeft to move tiles in 2048 game
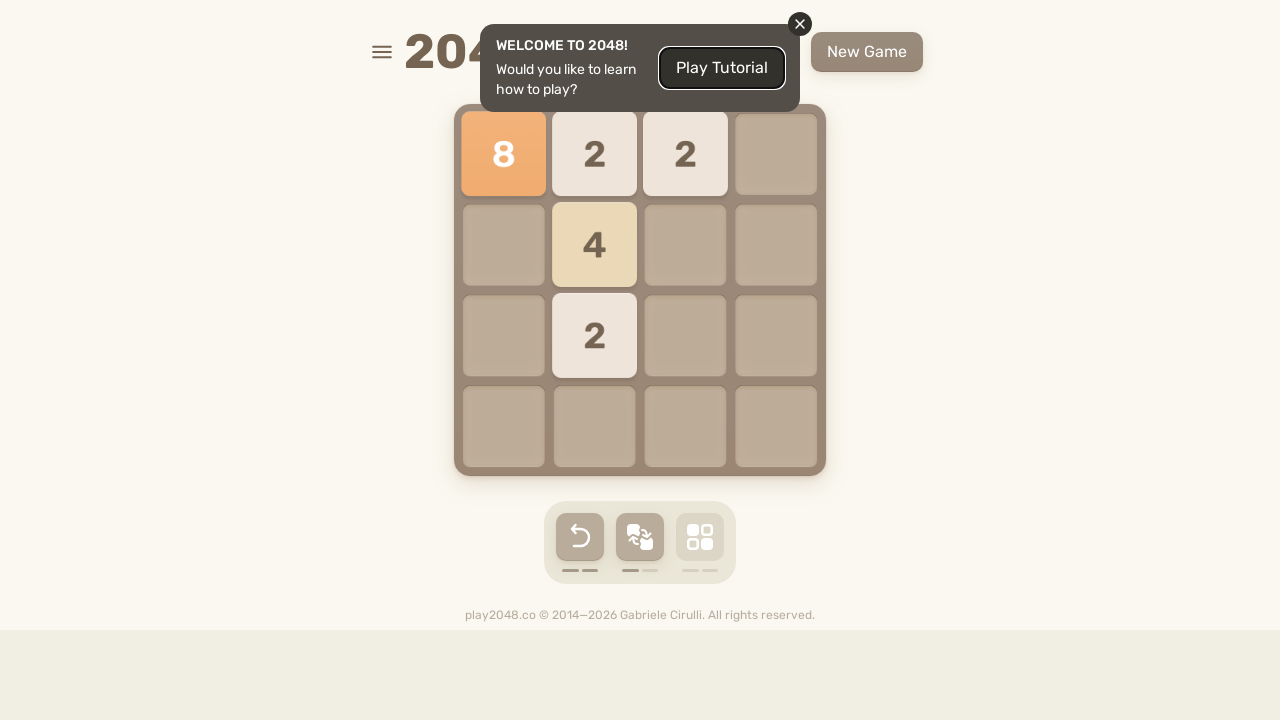

Waited 500ms before next move
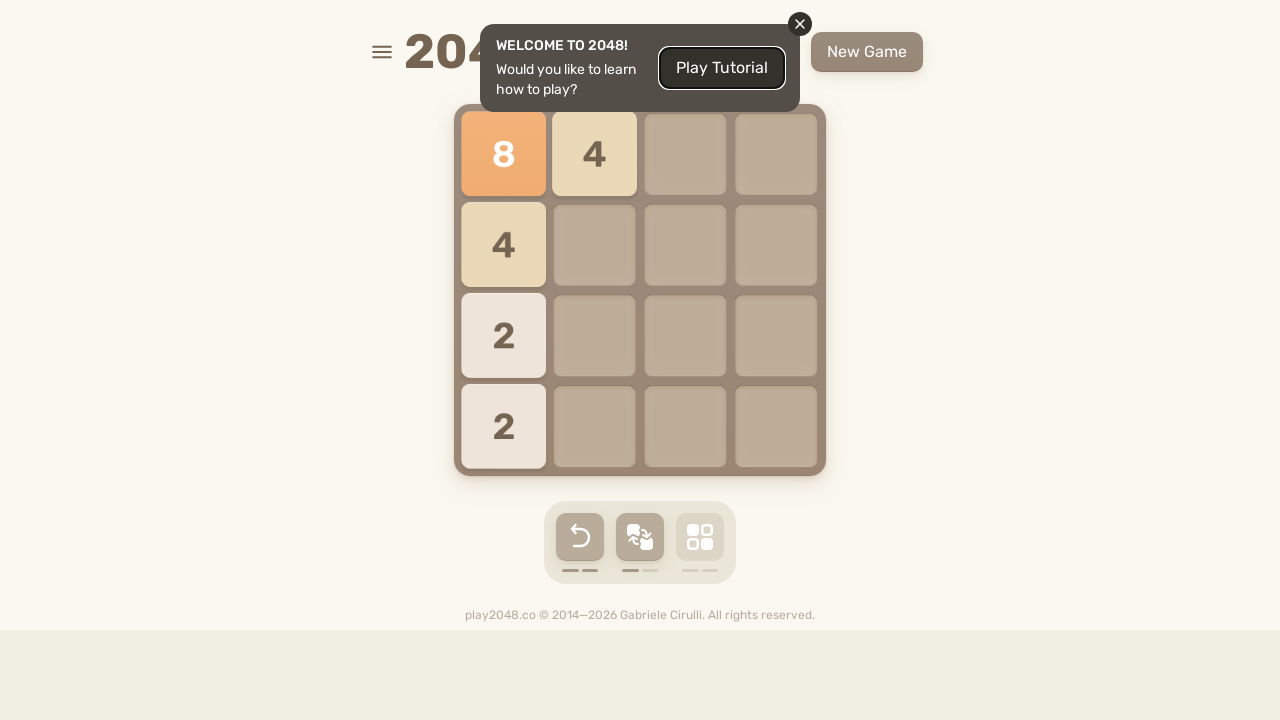

Pressed ArrowRight to move tiles in 2048 game
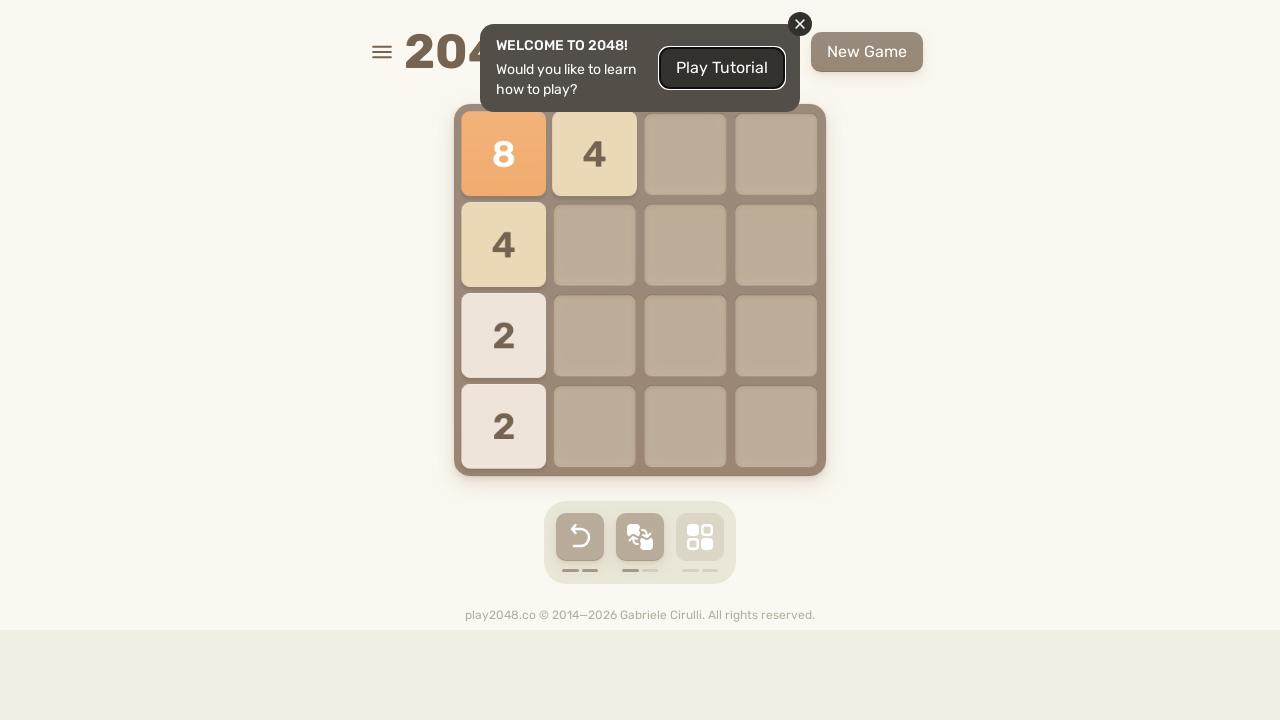

Waited 500ms before next move
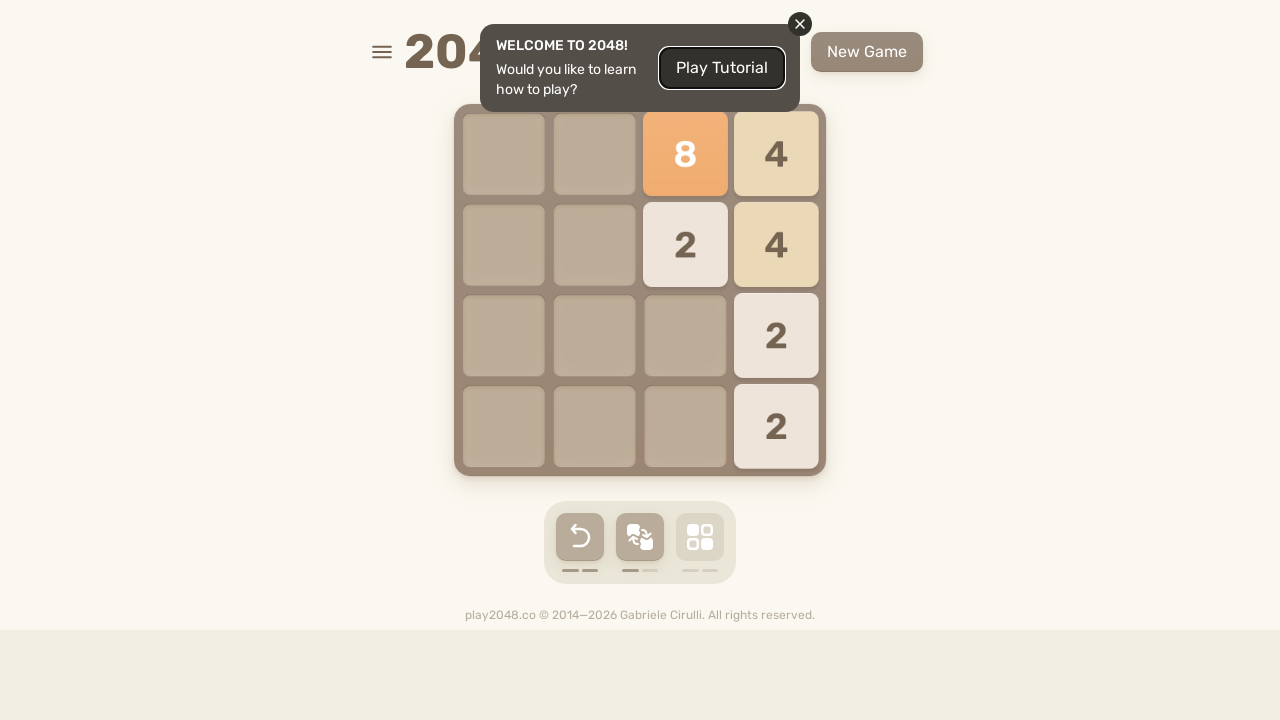

Pressed ArrowUp to move tiles in 2048 game
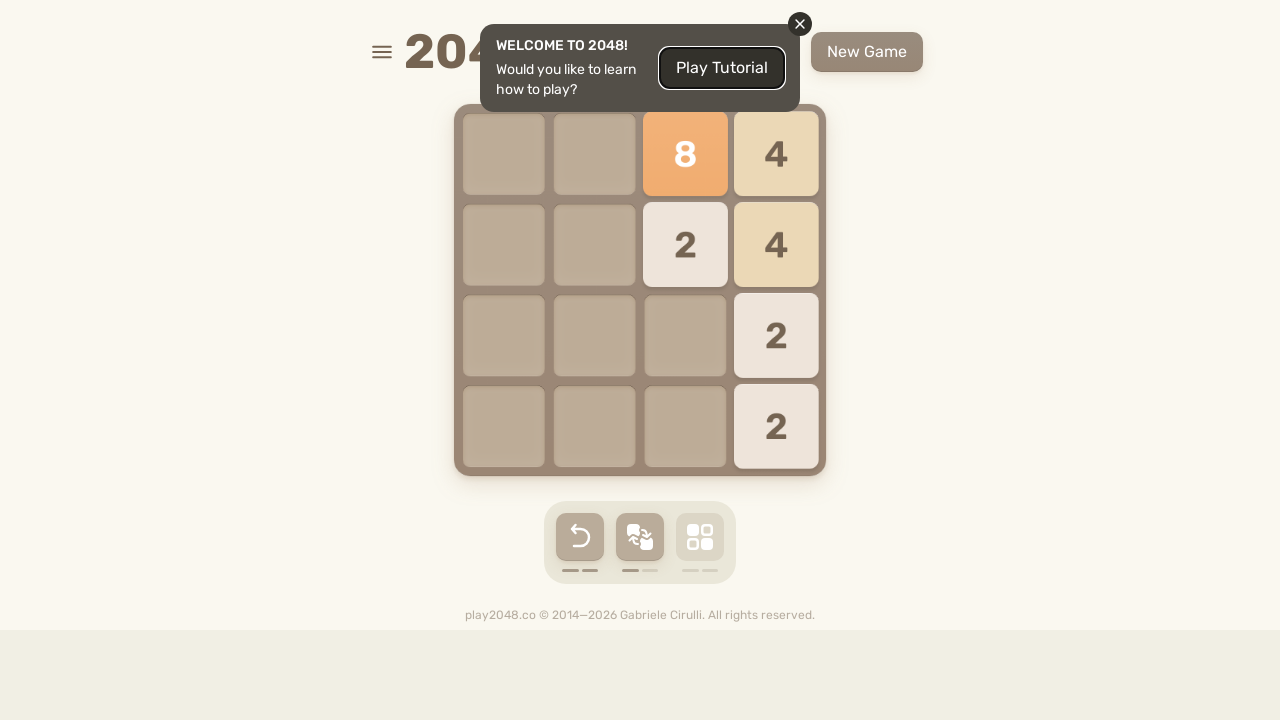

Waited 500ms before next move
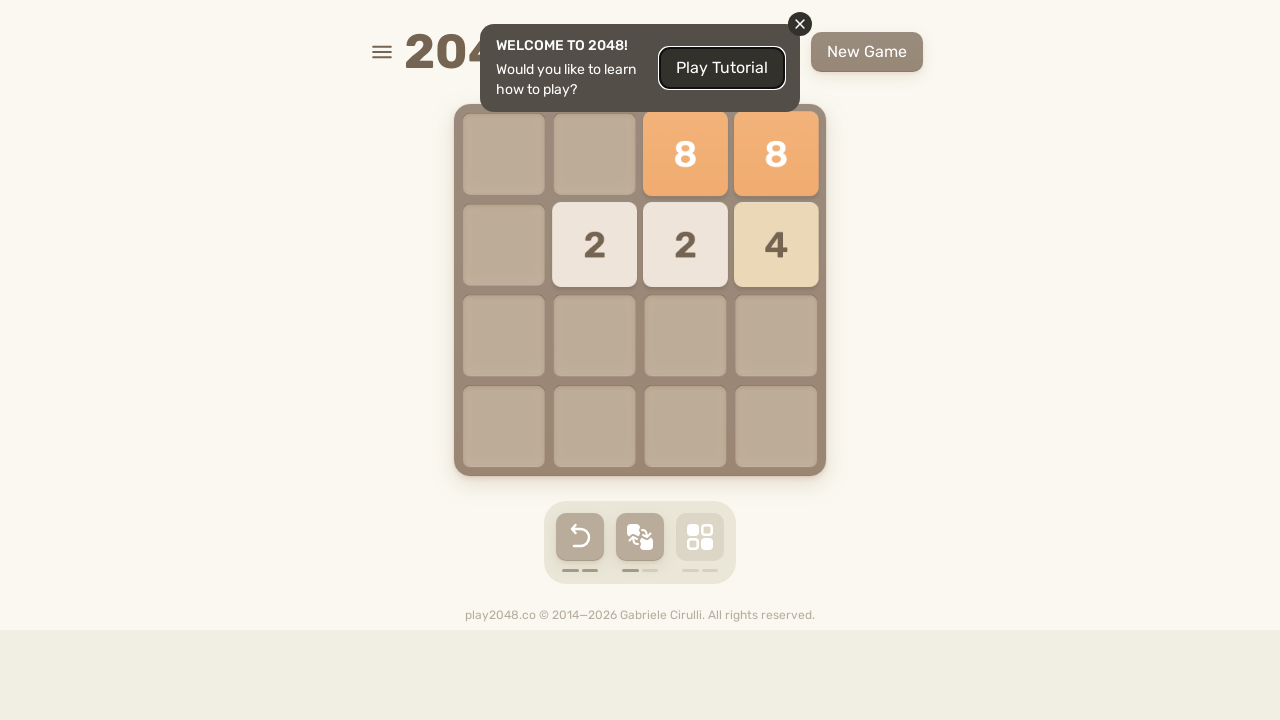

Pressed ArrowDown to move tiles in 2048 game
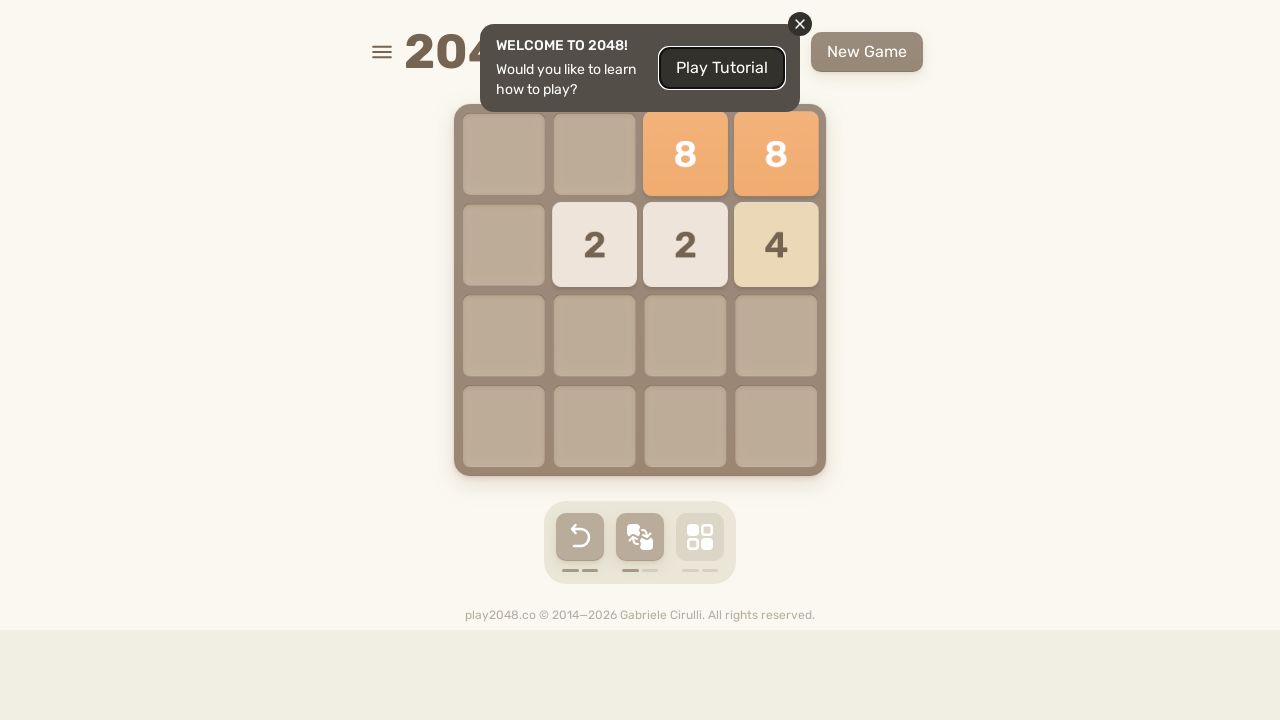

Waited 500ms before next move
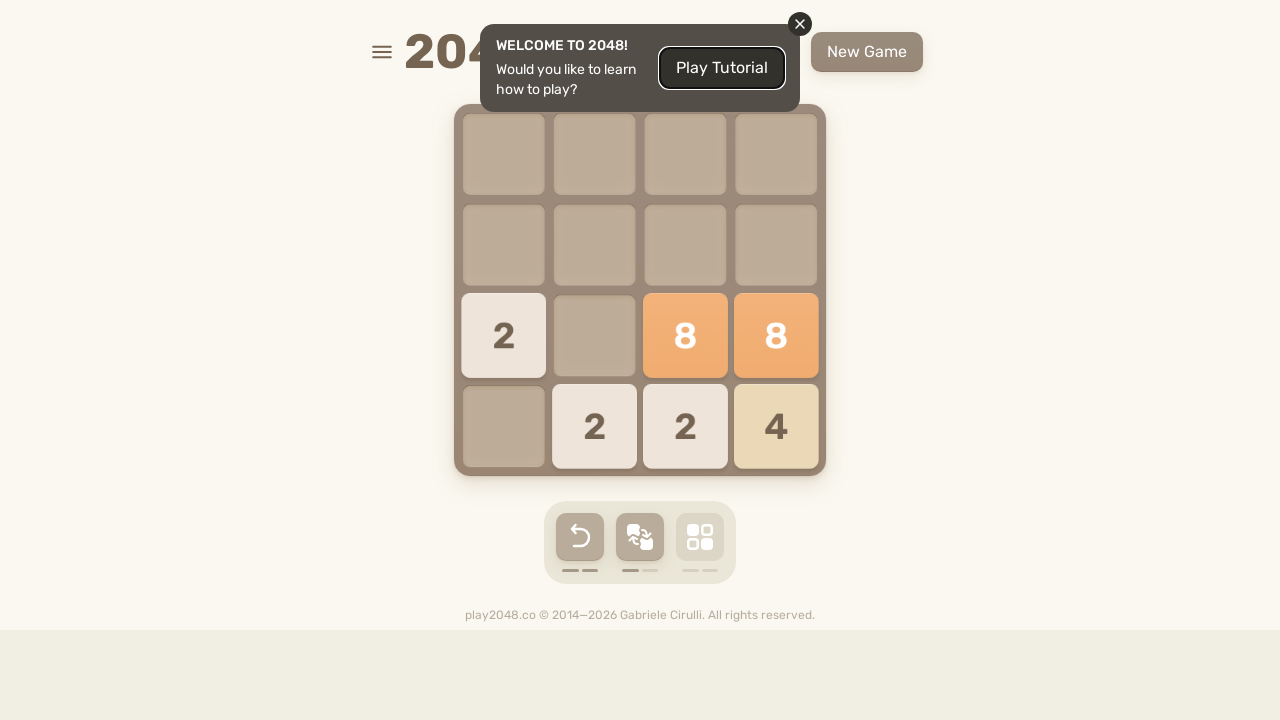

Pressed ArrowDown to move tiles in 2048 game
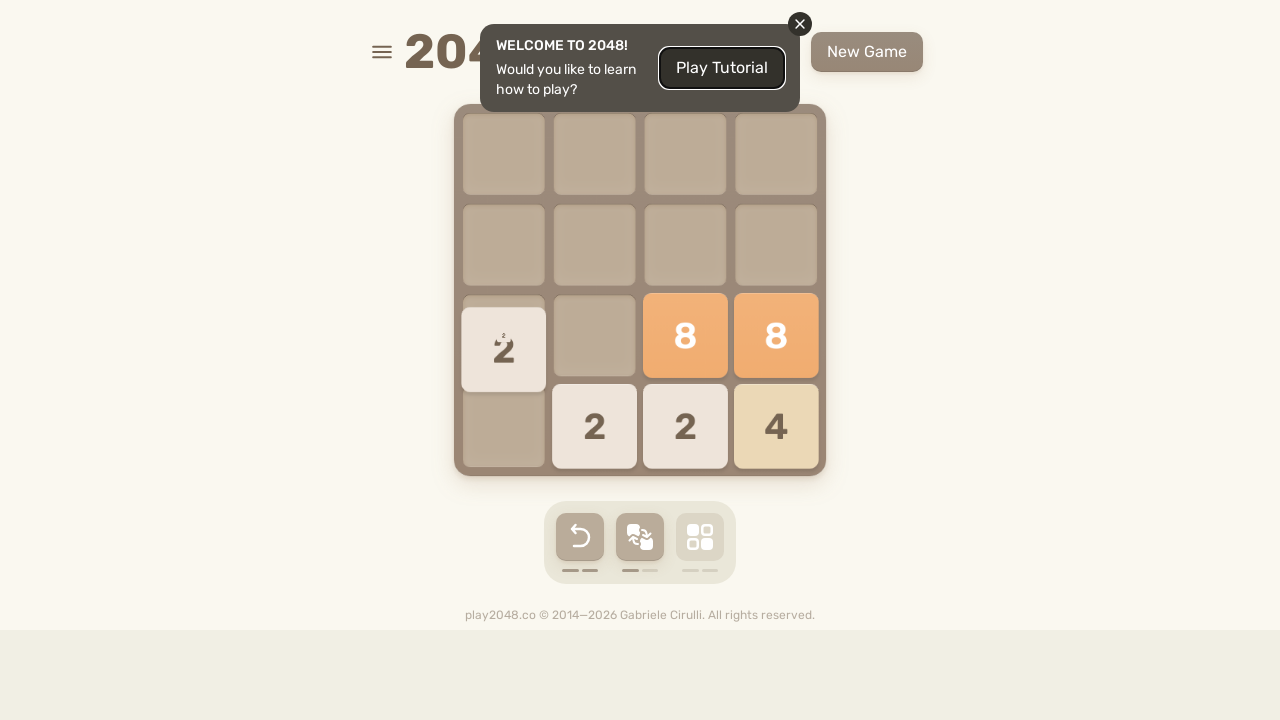

Waited 500ms before next move
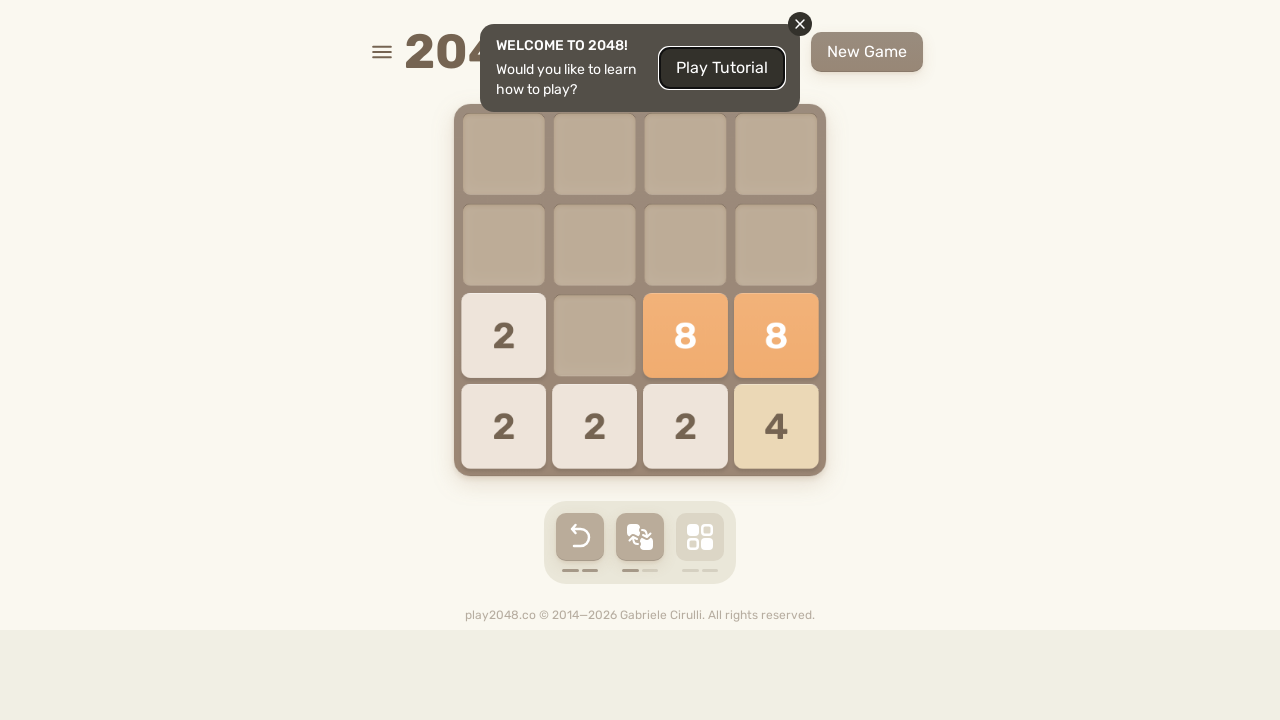

Pressed ArrowUp to move tiles in 2048 game
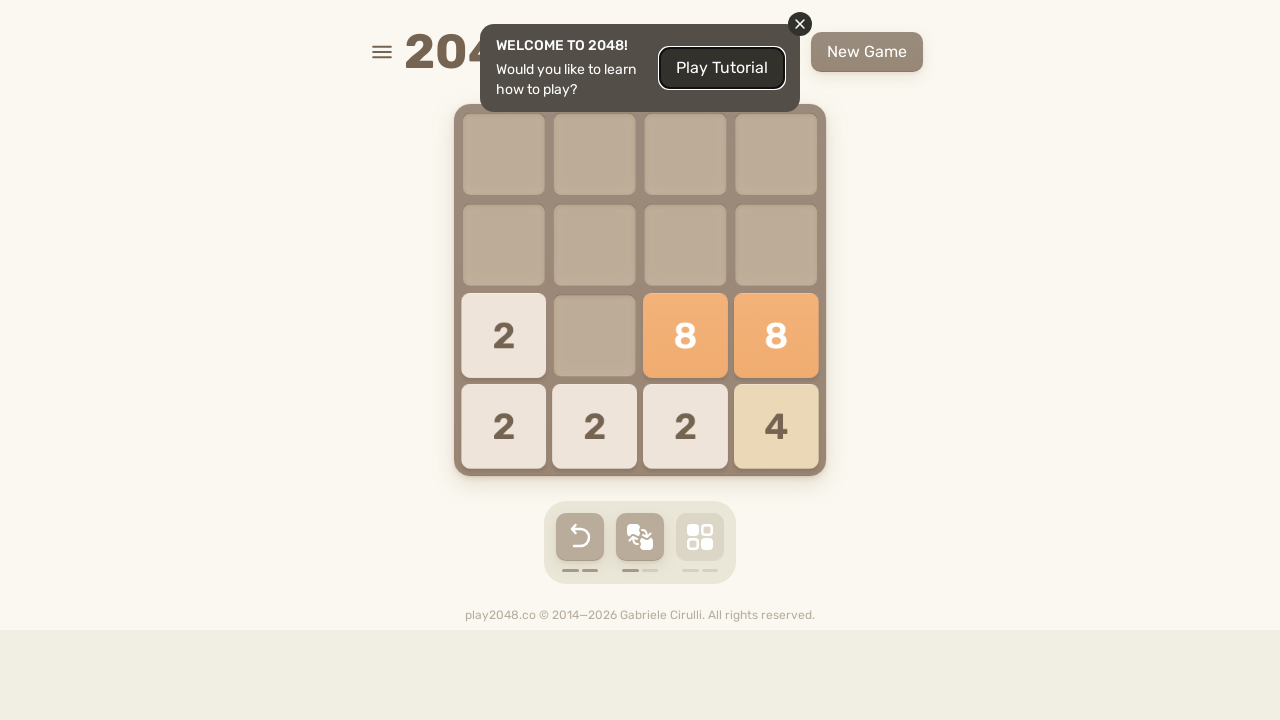

Waited 500ms before next move
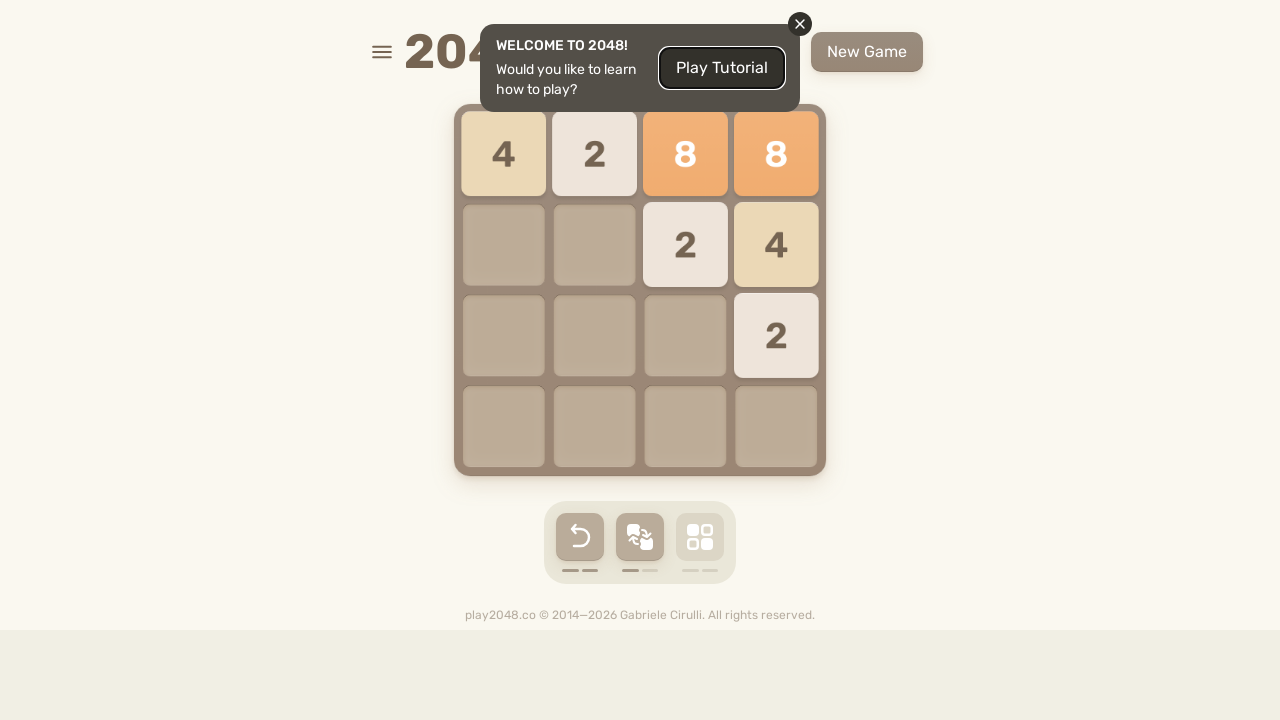

Pressed ArrowUp to move tiles in 2048 game
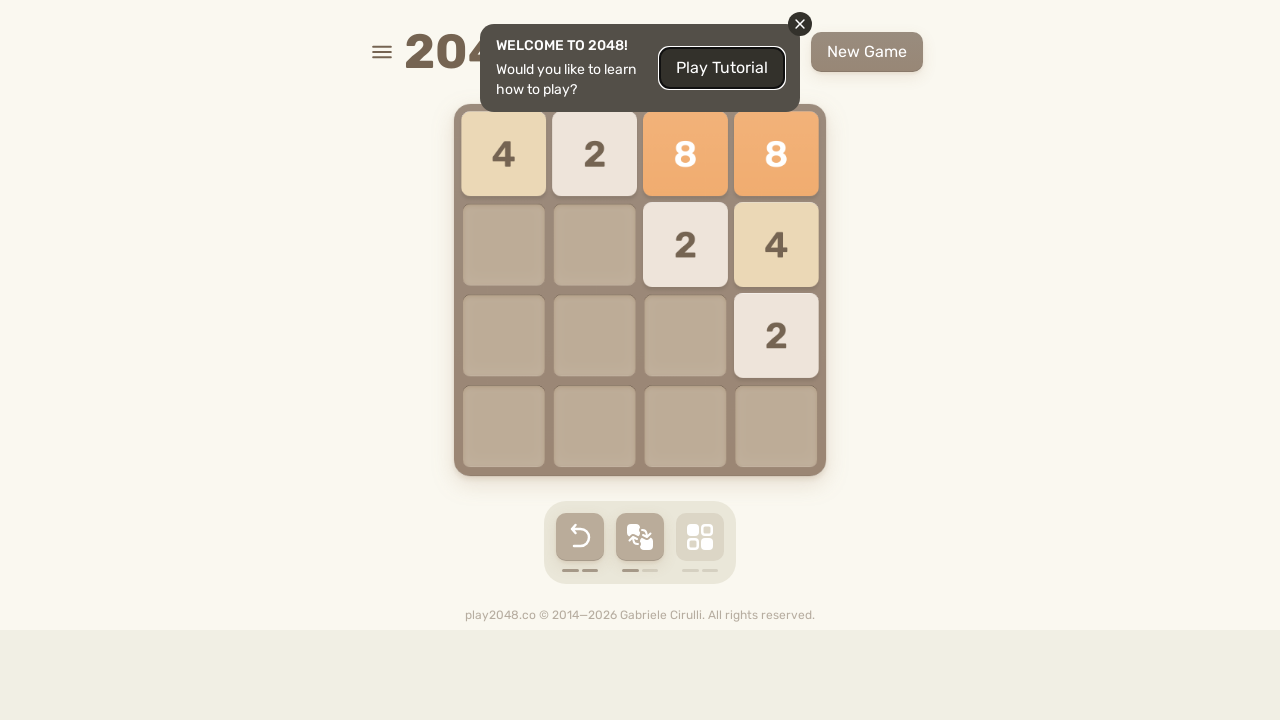

Waited 500ms before next move
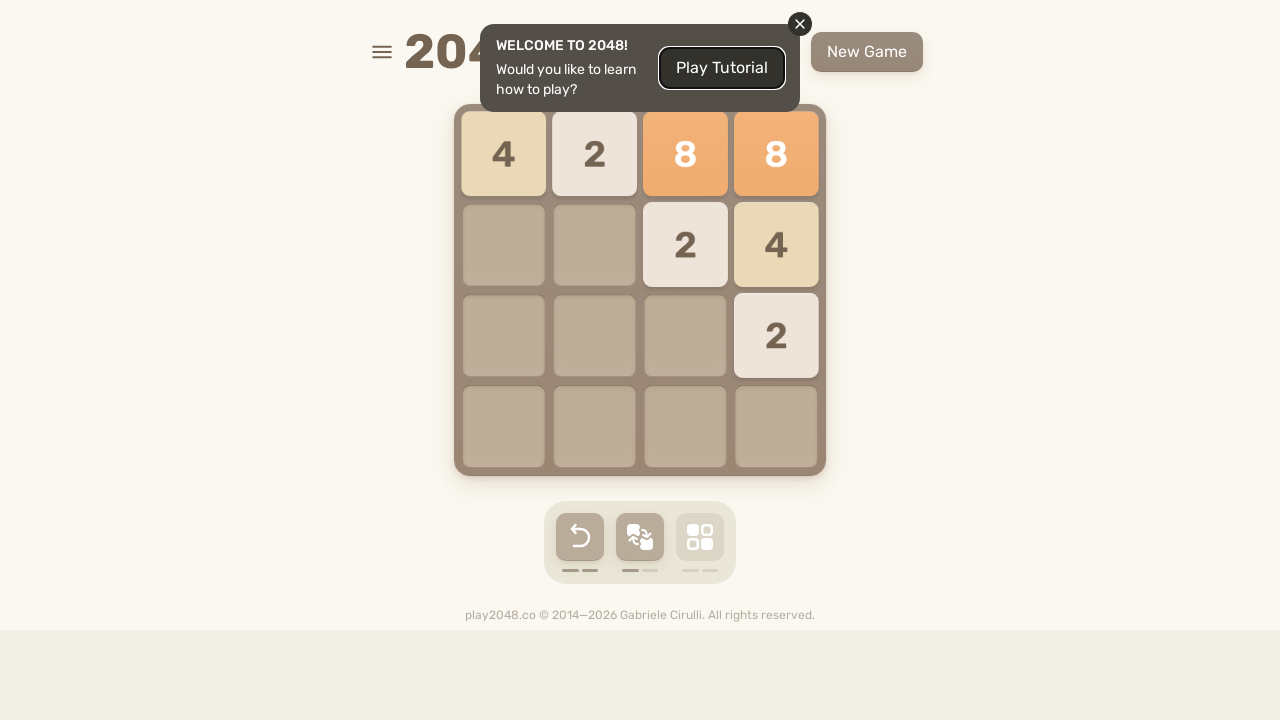

Pressed ArrowUp to move tiles in 2048 game
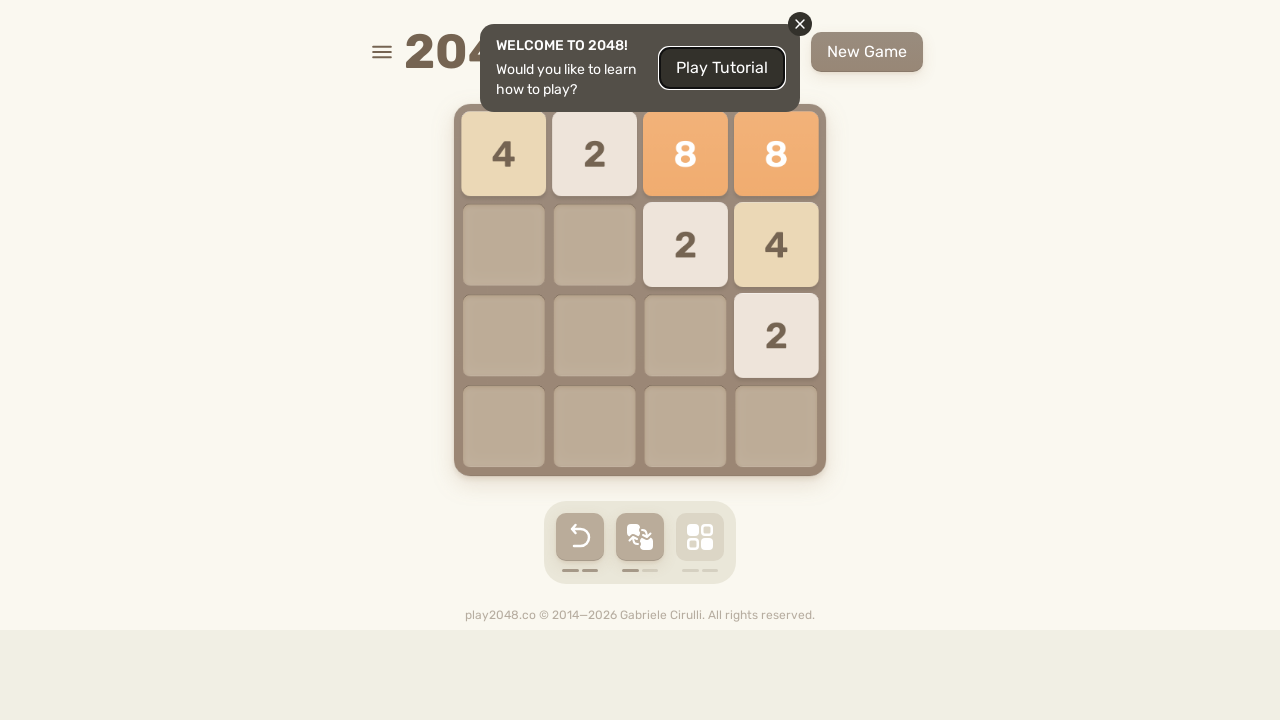

Waited 500ms before next move
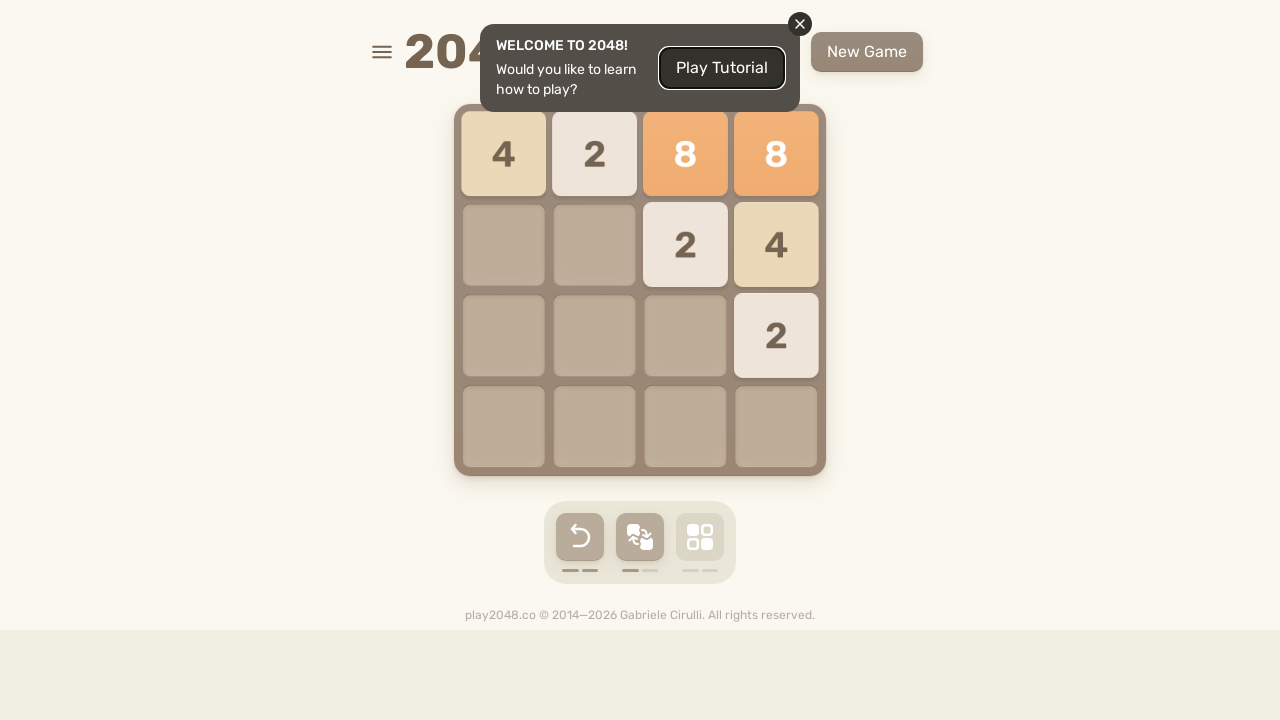

Pressed ArrowUp to move tiles in 2048 game
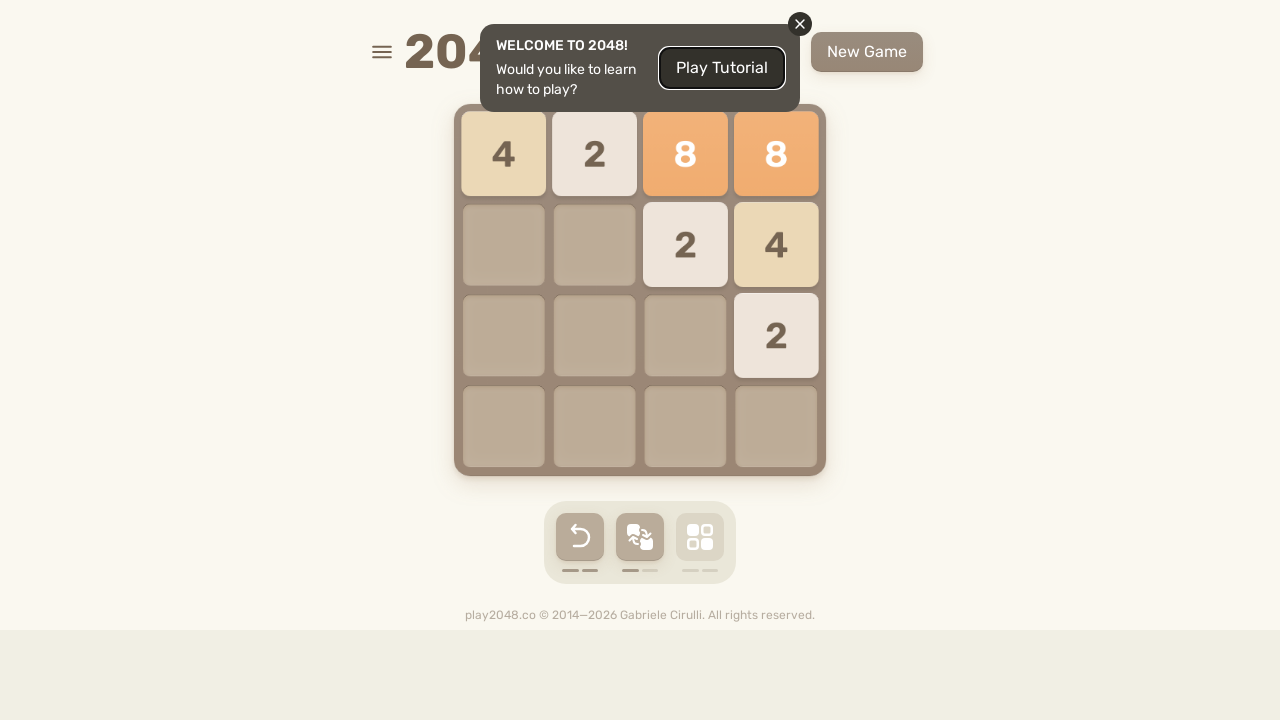

Waited 500ms before next move
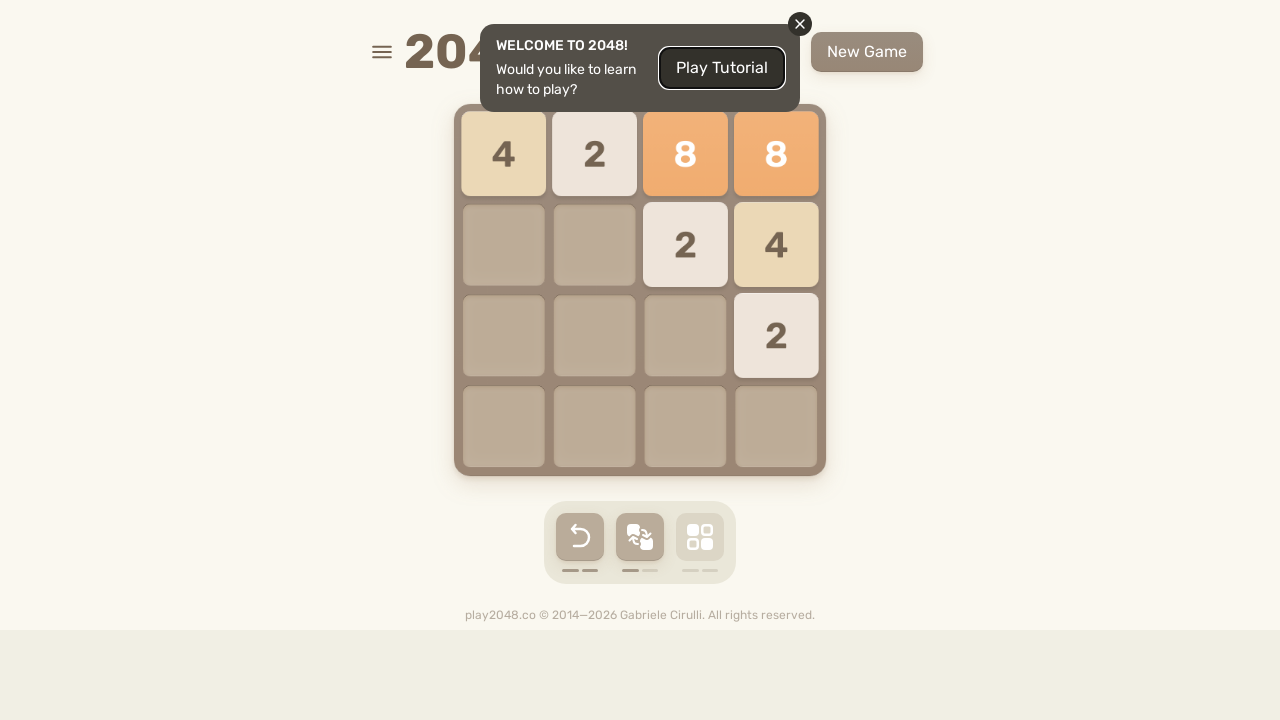

Pressed ArrowDown to move tiles in 2048 game
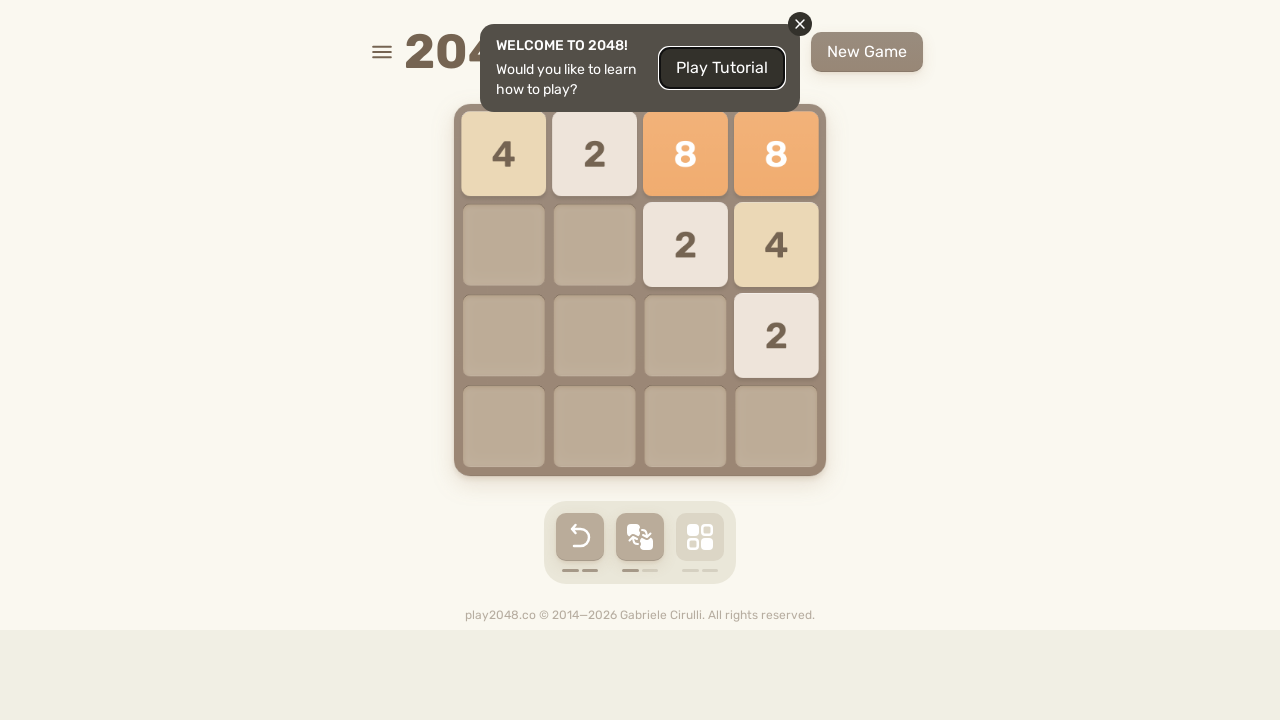

Waited 500ms before next move
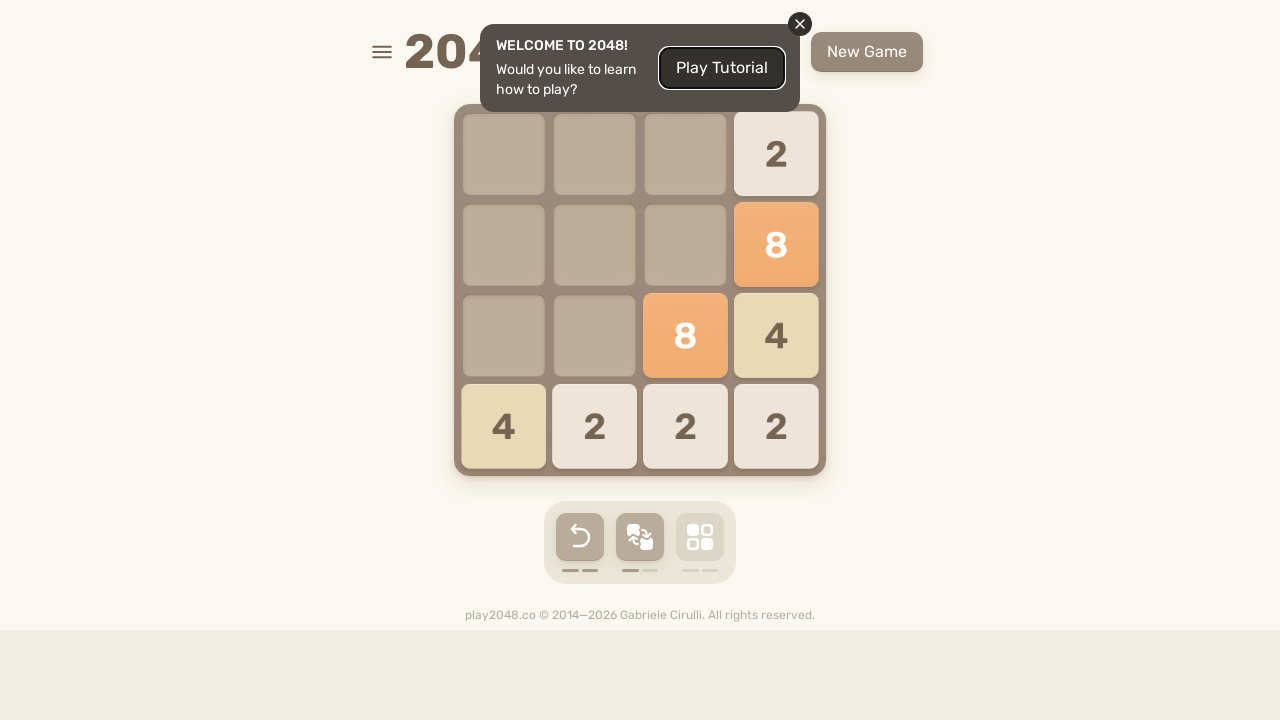

Pressed ArrowLeft to move tiles in 2048 game
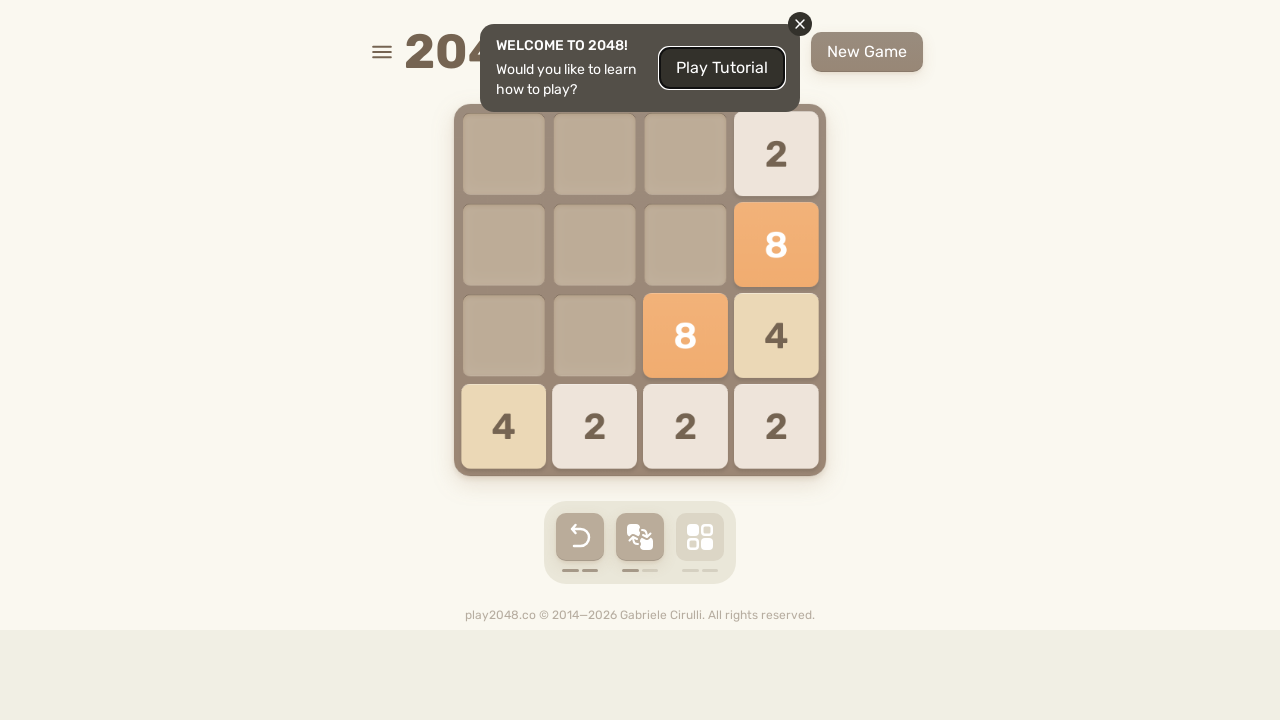

Waited 500ms before next move
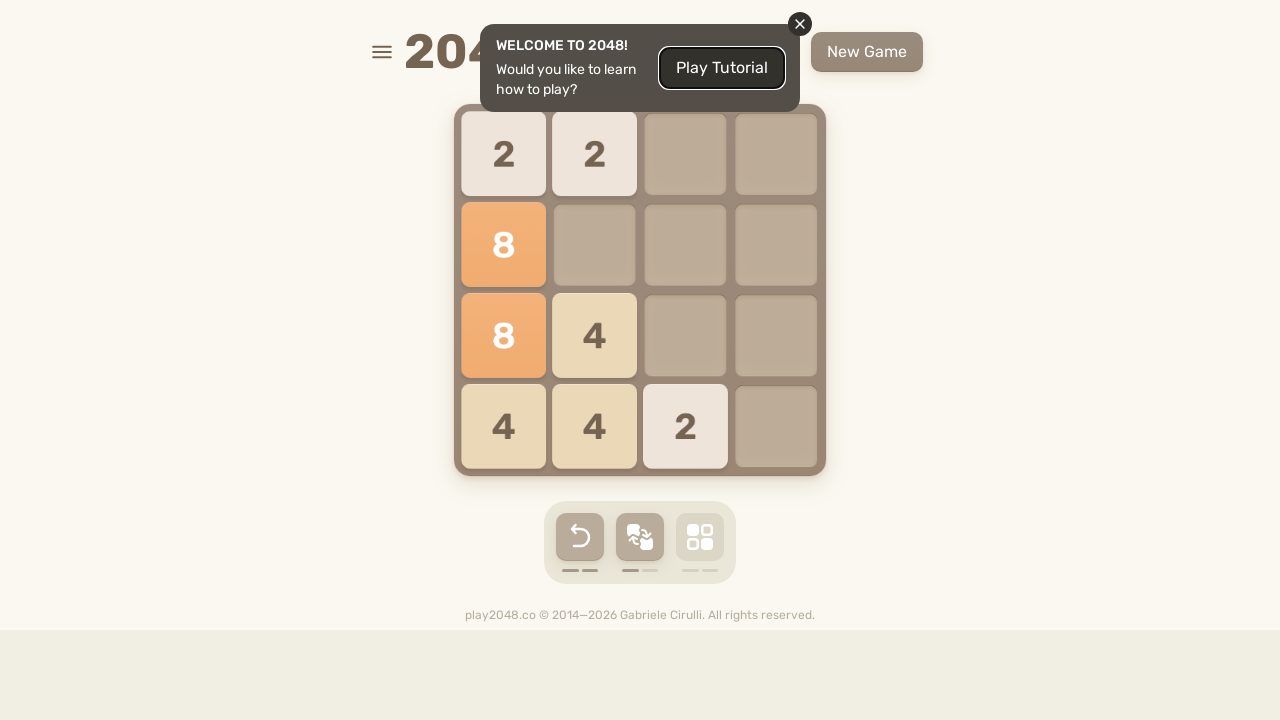

Pressed ArrowDown to move tiles in 2048 game
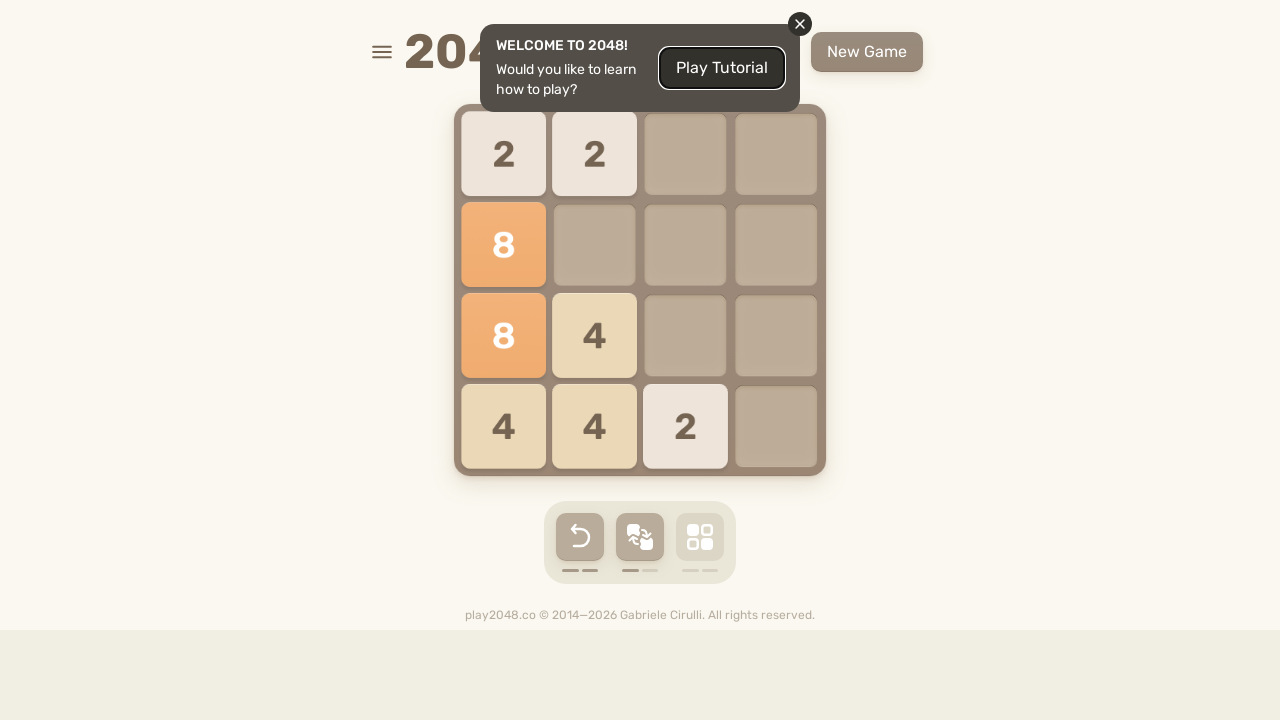

Waited 500ms before next move
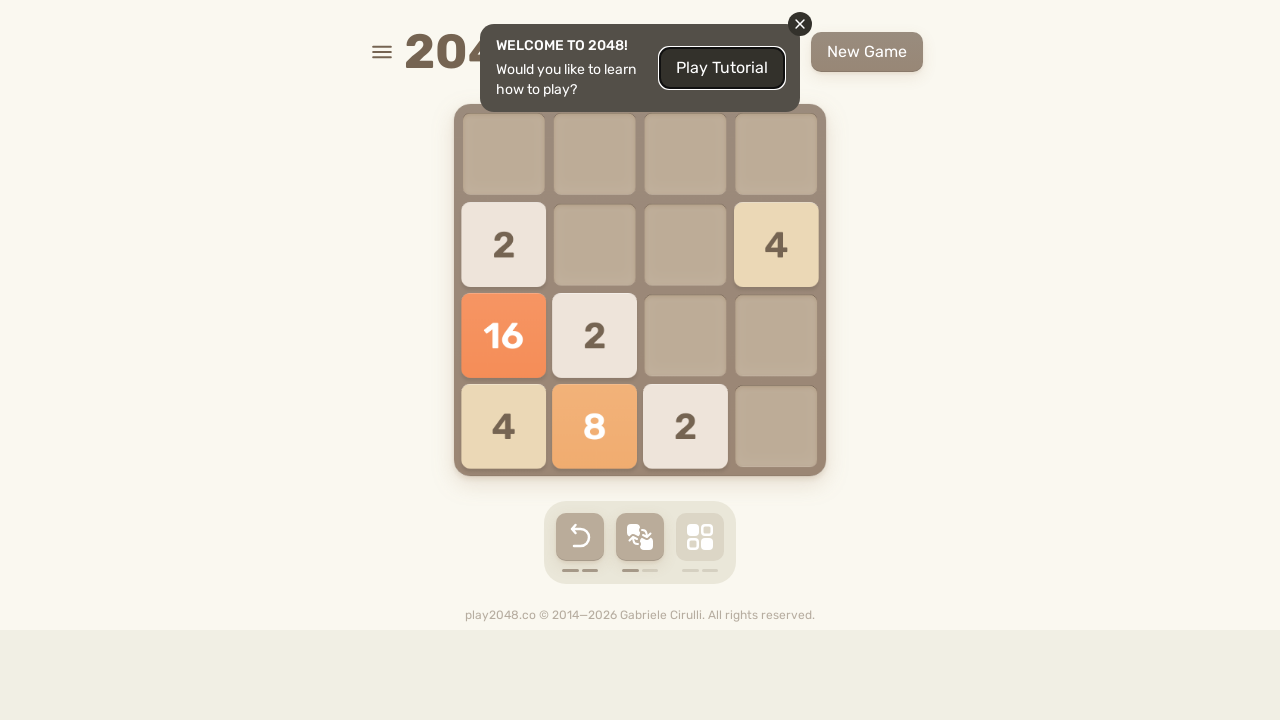

Pressed ArrowRight to move tiles in 2048 game
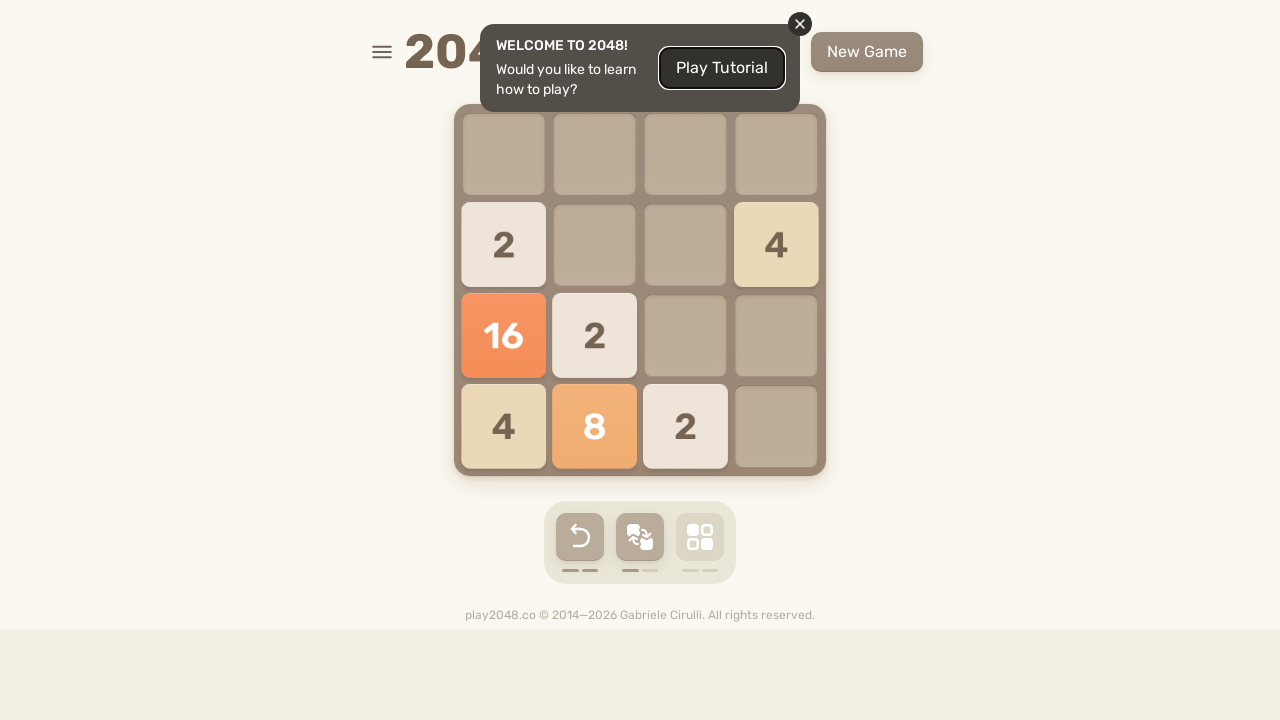

Waited 500ms before next move
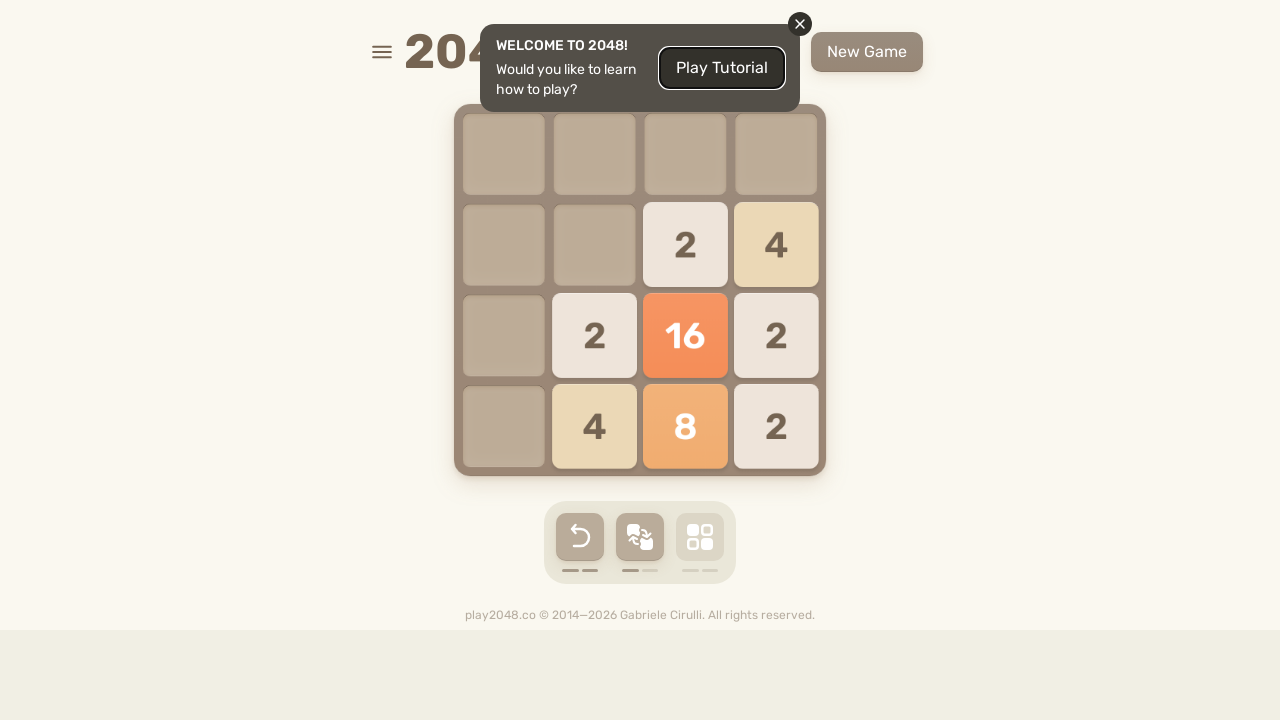

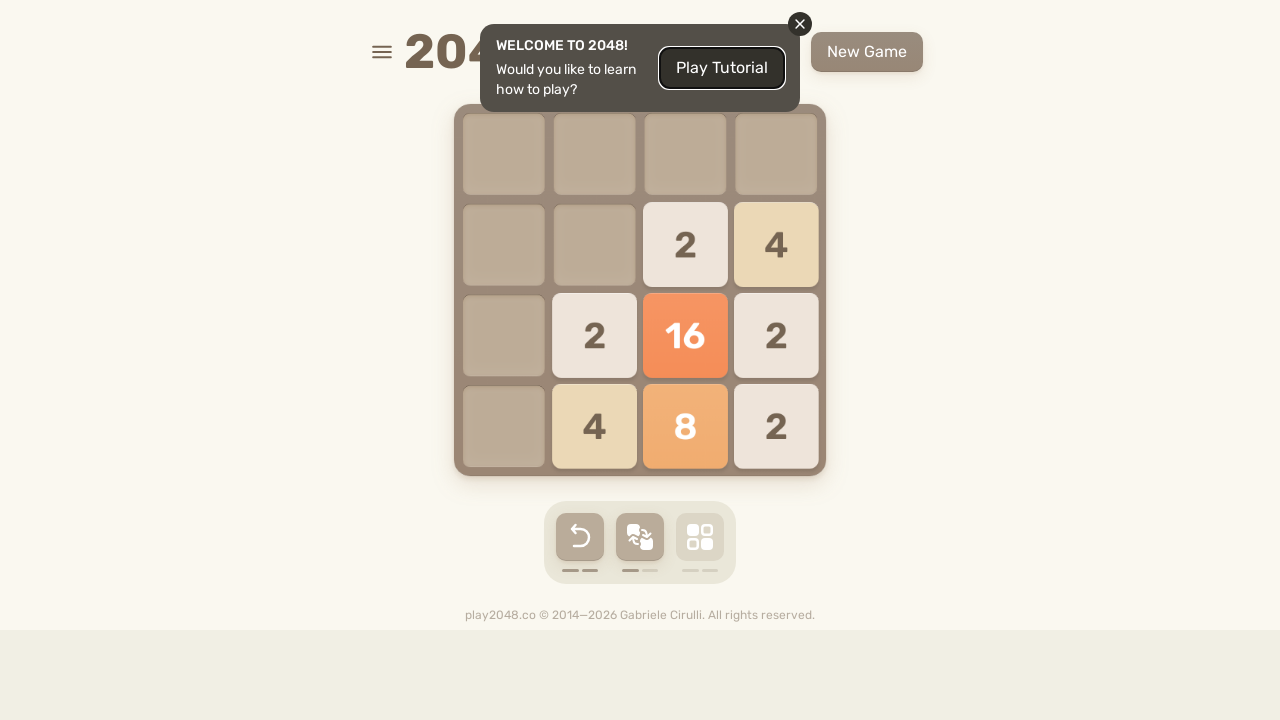